Tests date picker functionality by opening the calendar widget, navigating to January 2024 using previous/next month buttons, and selecting day 20.

Starting URL: https://testautomationpractice.blogspot.com/

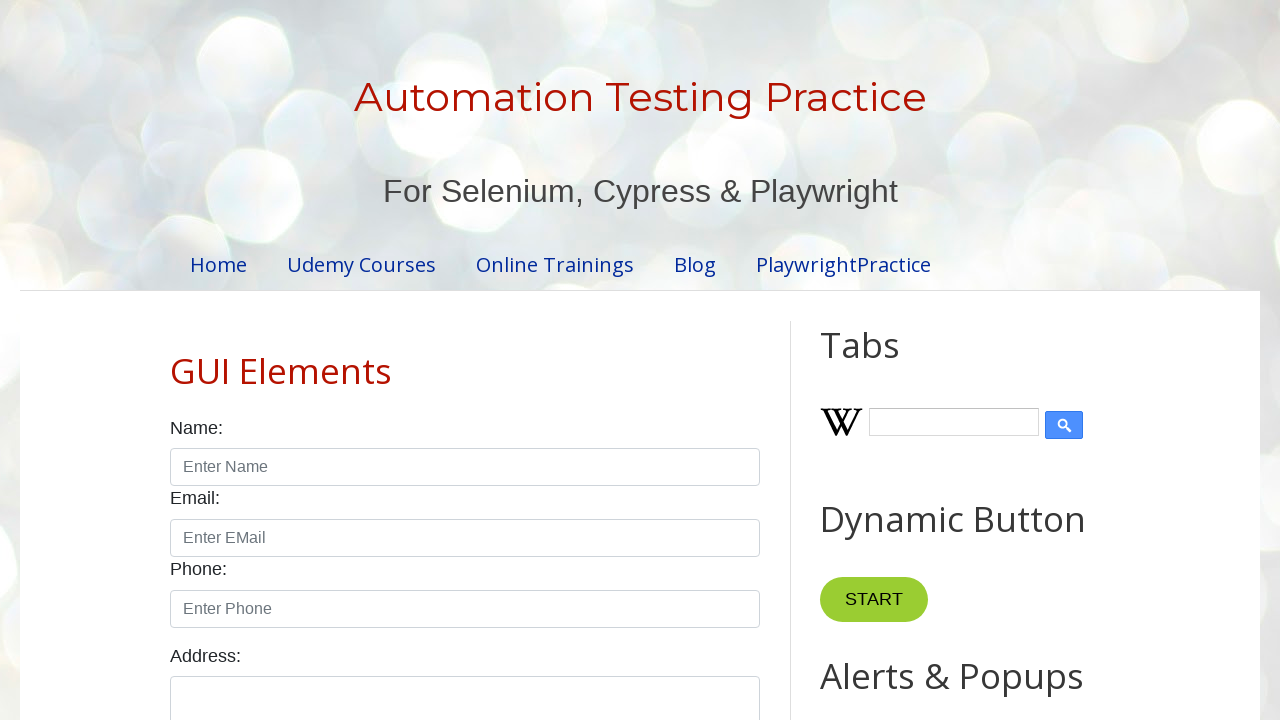

Clicked date picker input to open calendar widget at (515, 360) on input#datepicker
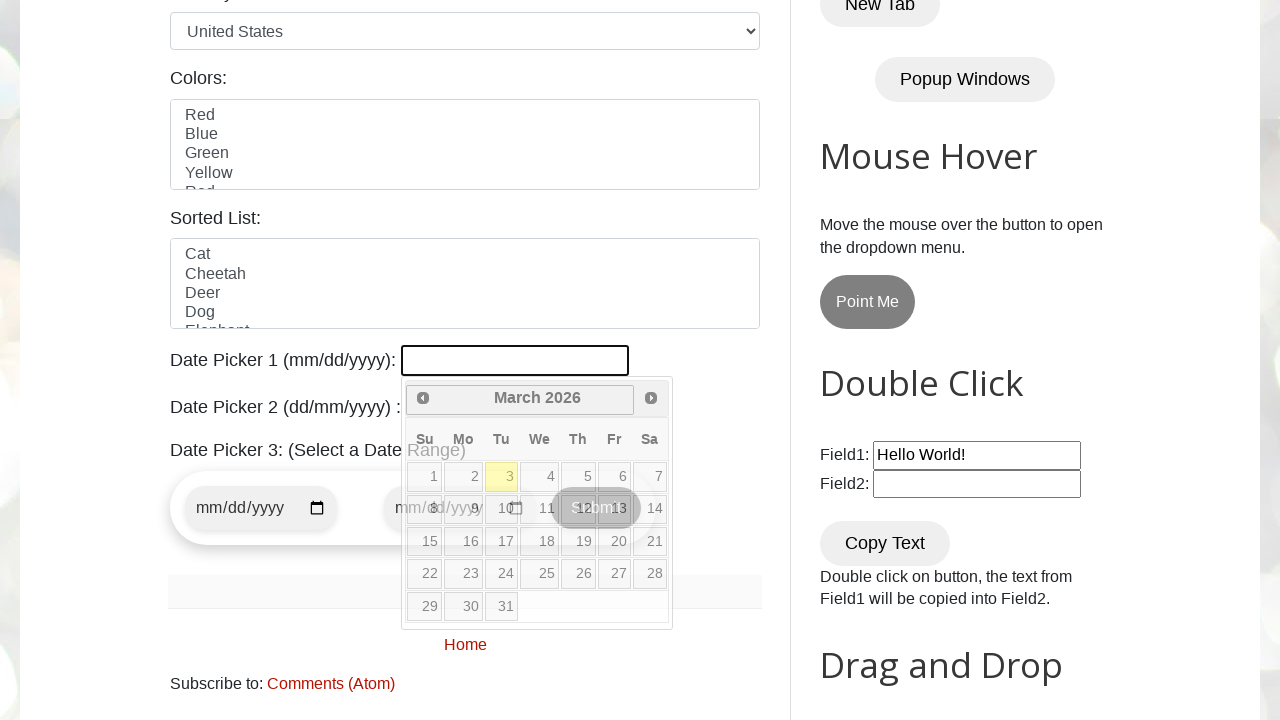

Date picker calendar widget loaded
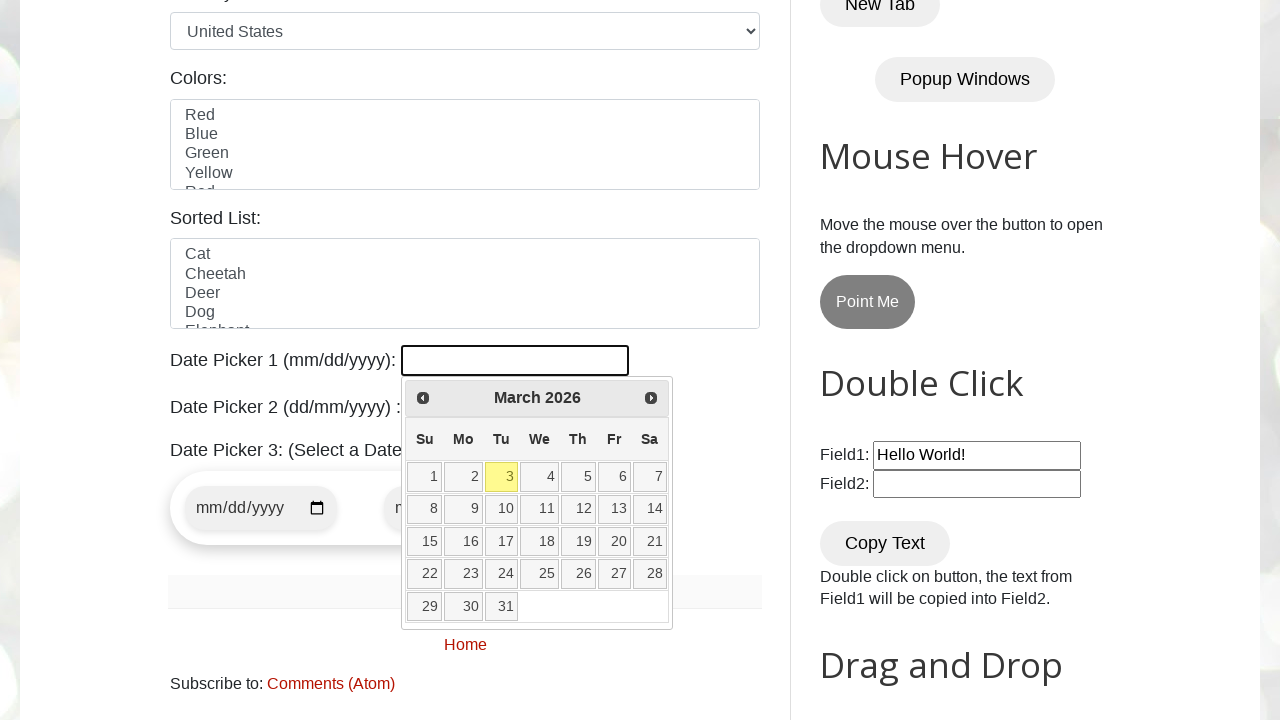

Clicked previous month button to navigate backward (current: March 2026) at (423, 398) on a[data-handler='prev']
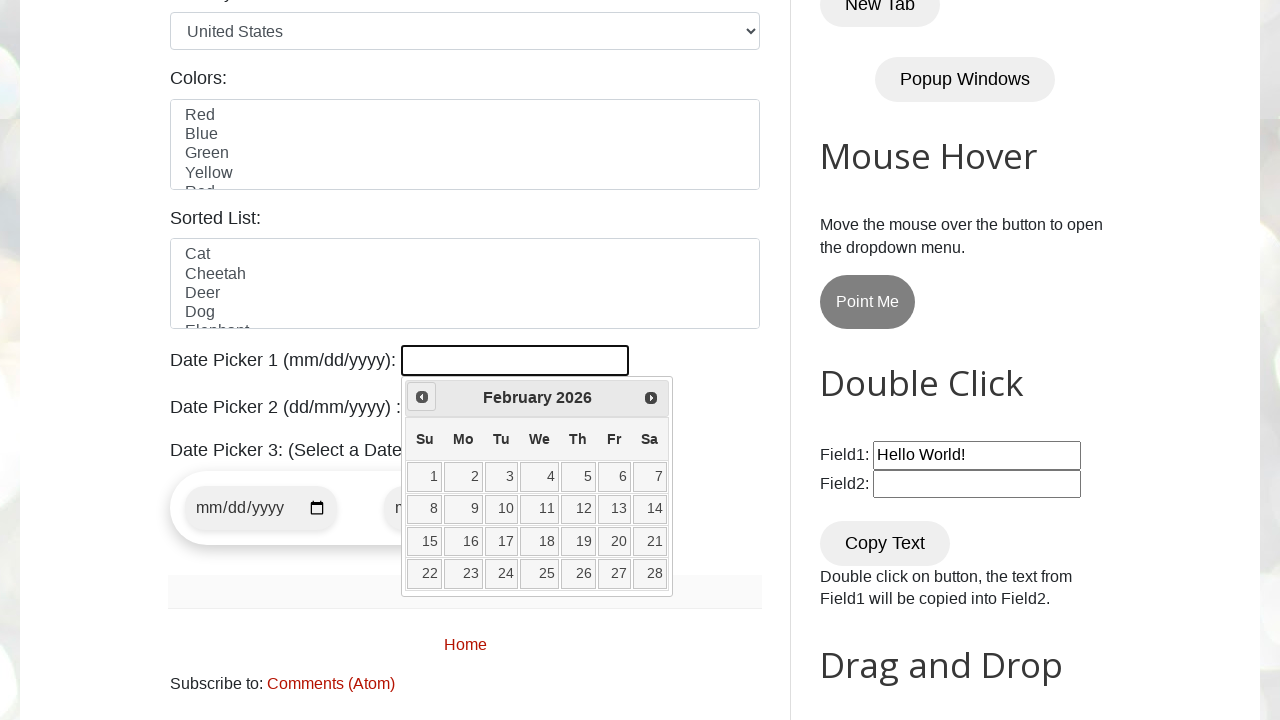

Waited for calendar to update after month navigation
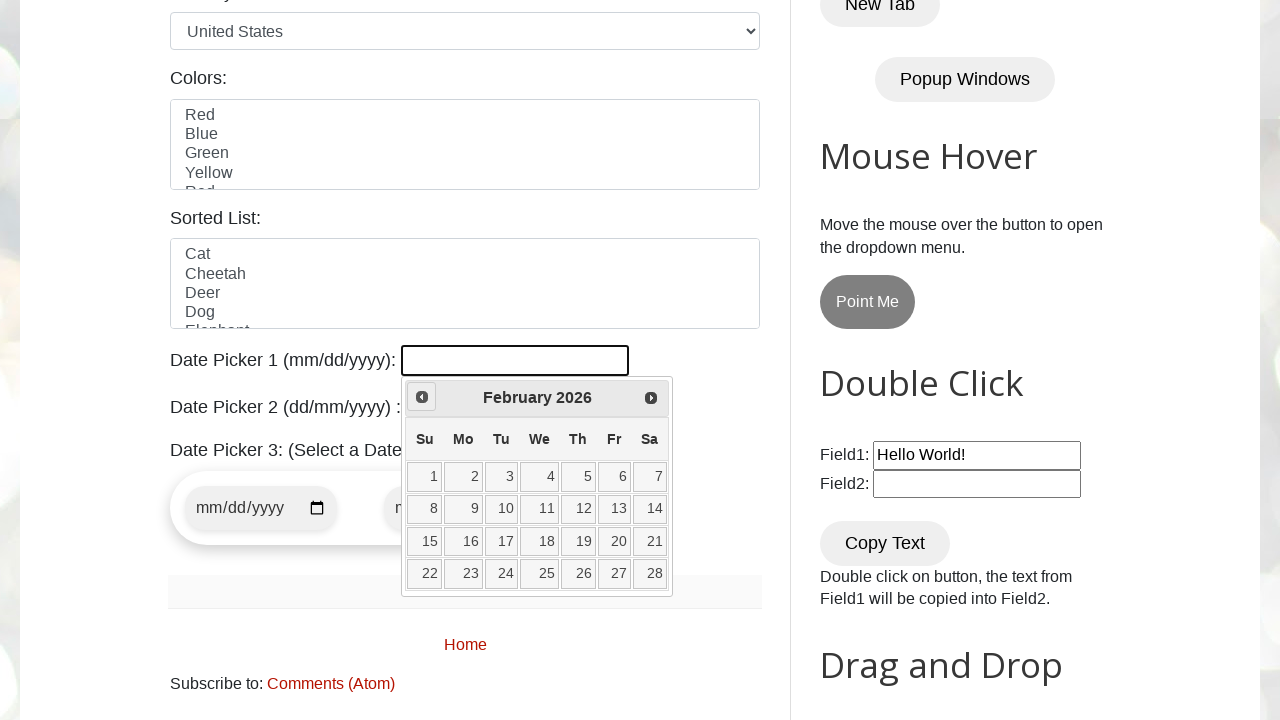

Clicked previous month button to navigate backward (current: February 2026) at (422, 397) on a[data-handler='prev']
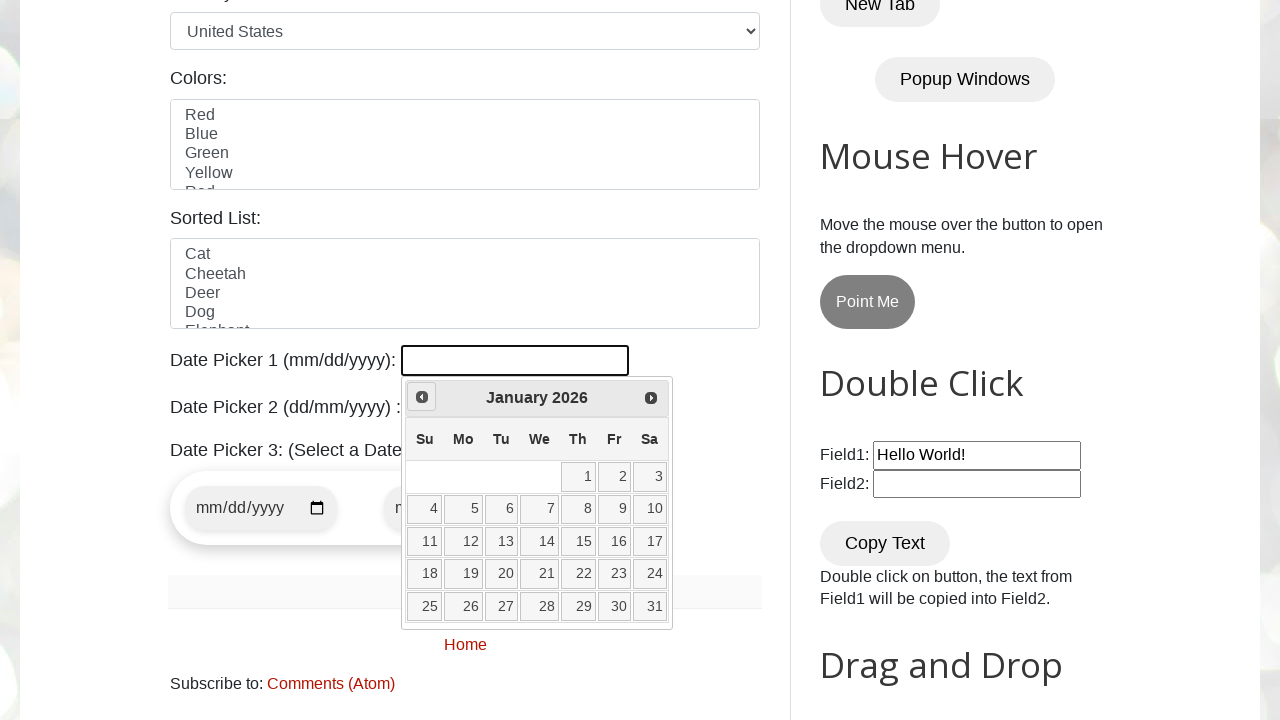

Waited for calendar to update after month navigation
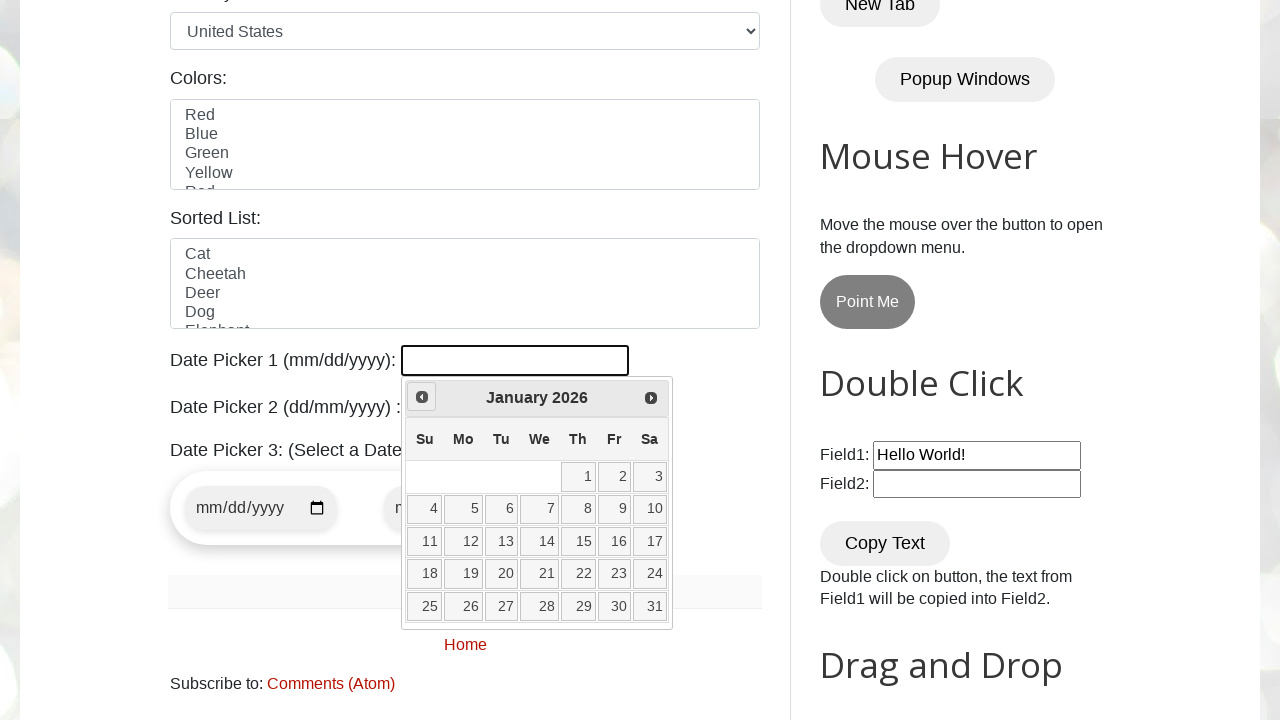

Clicked previous month button to navigate backward (current: January 2026) at (422, 397) on a[data-handler='prev']
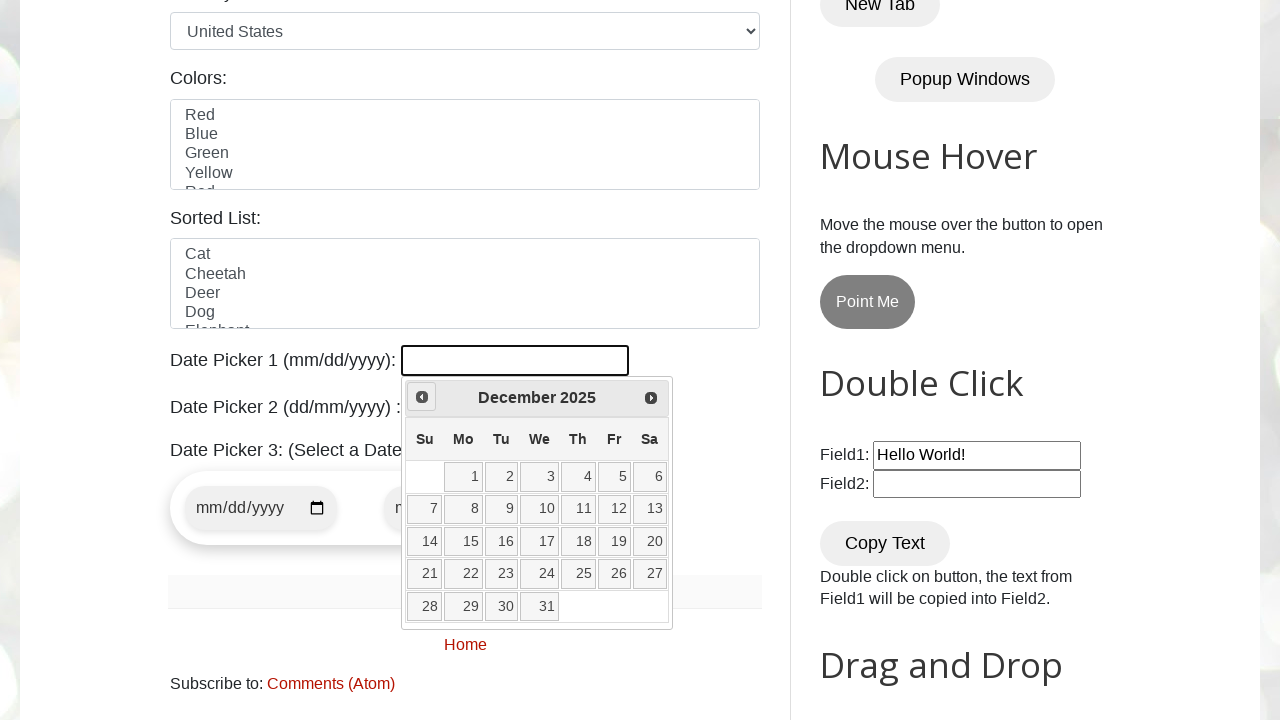

Waited for calendar to update after month navigation
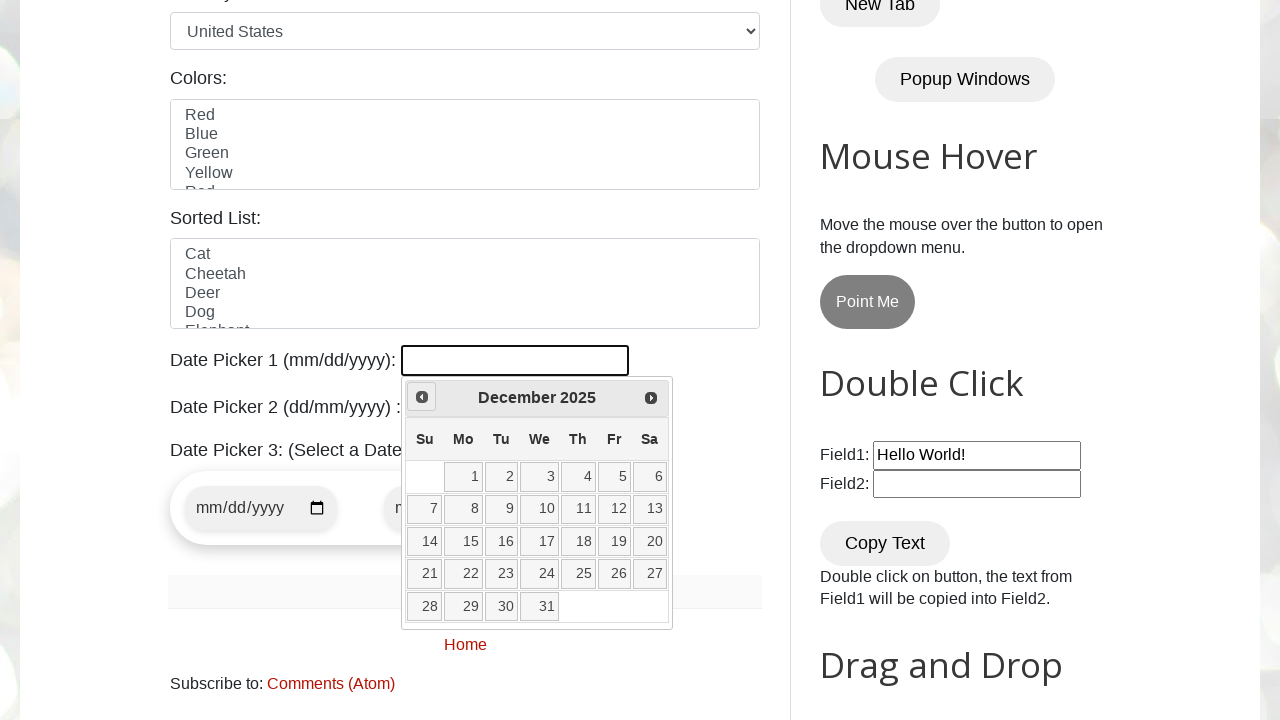

Clicked previous month button to navigate backward (current: December 2025) at (422, 397) on a[data-handler='prev']
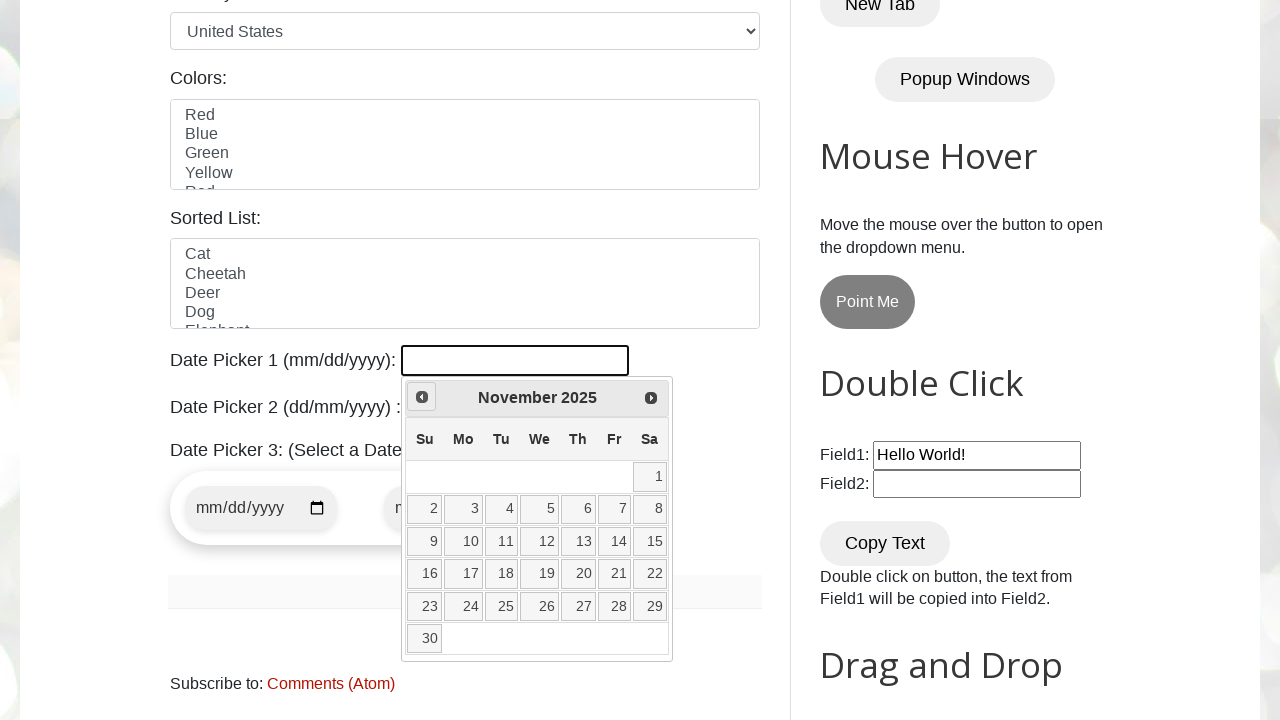

Waited for calendar to update after month navigation
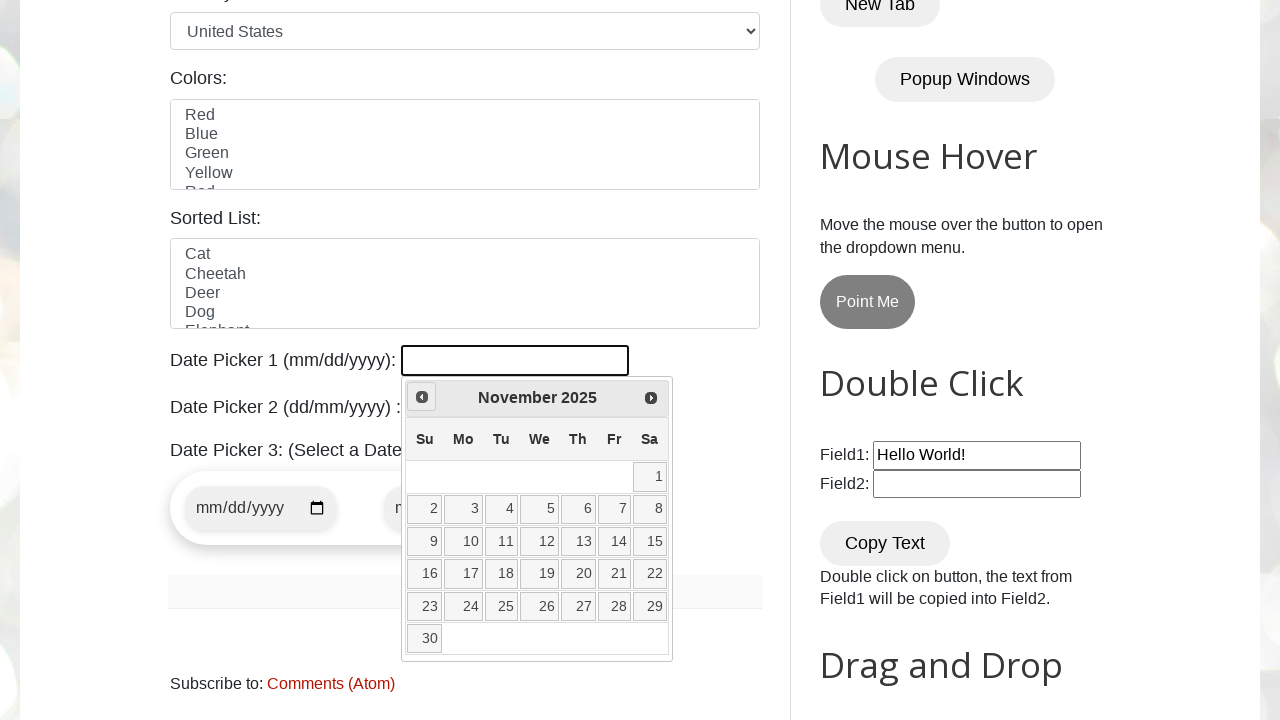

Clicked previous month button to navigate backward (current: November 2025) at (422, 397) on a[data-handler='prev']
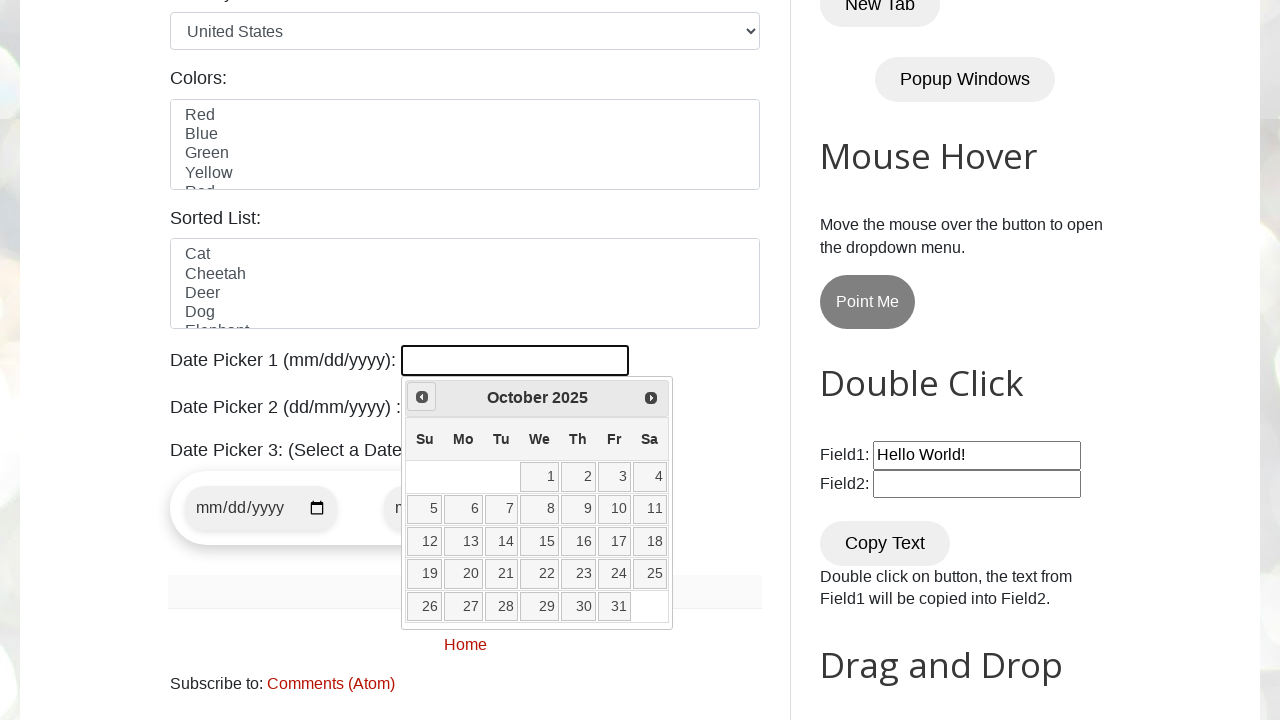

Waited for calendar to update after month navigation
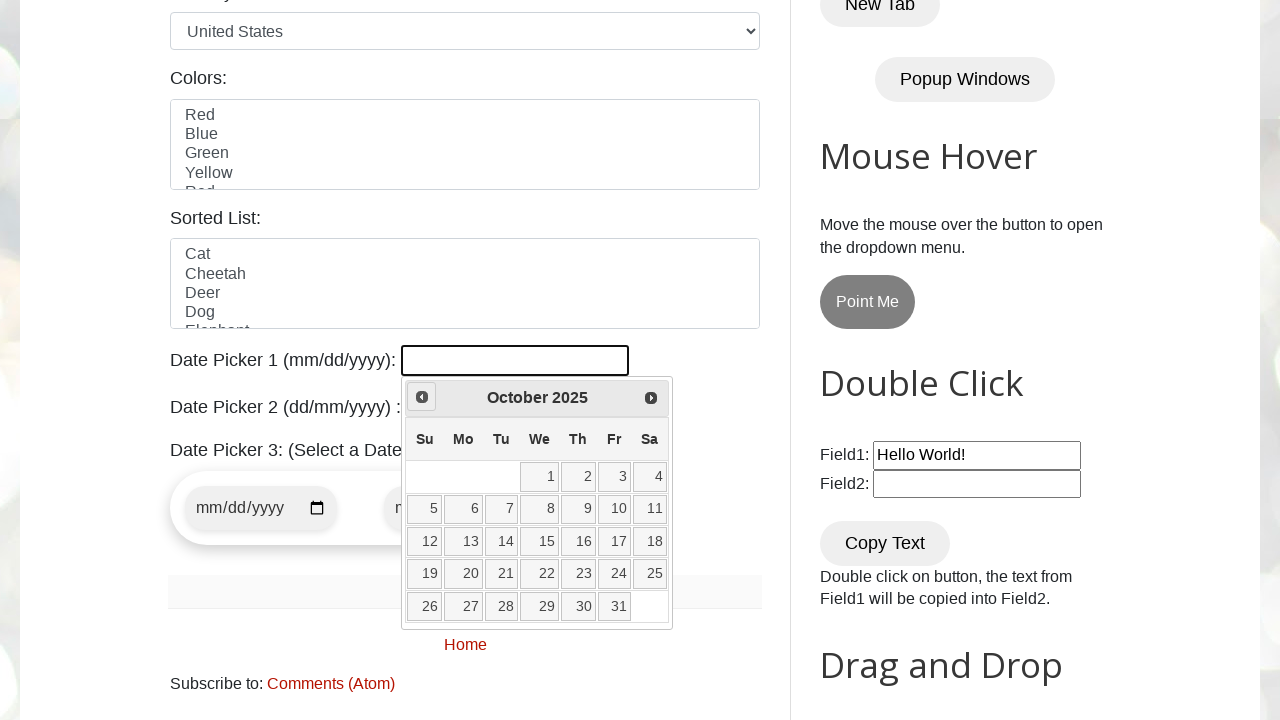

Clicked previous month button to navigate backward (current: October 2025) at (422, 397) on a[data-handler='prev']
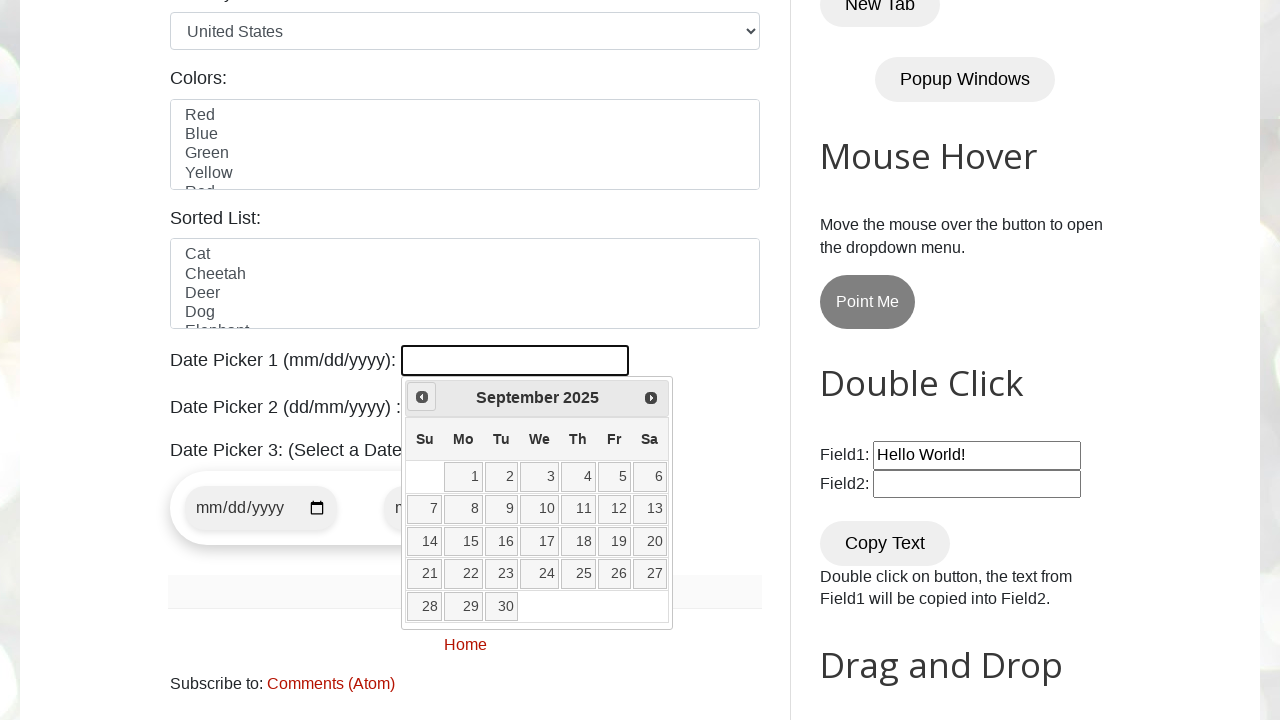

Waited for calendar to update after month navigation
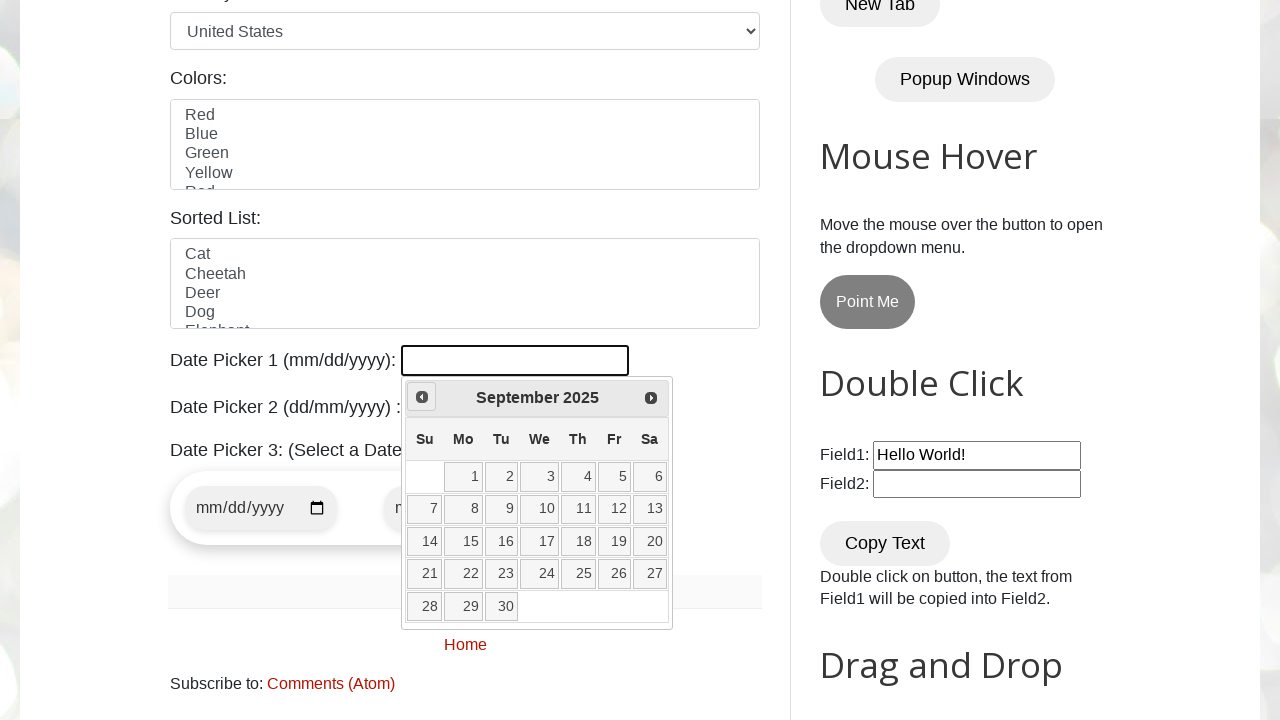

Clicked previous month button to navigate backward (current: September 2025) at (422, 397) on a[data-handler='prev']
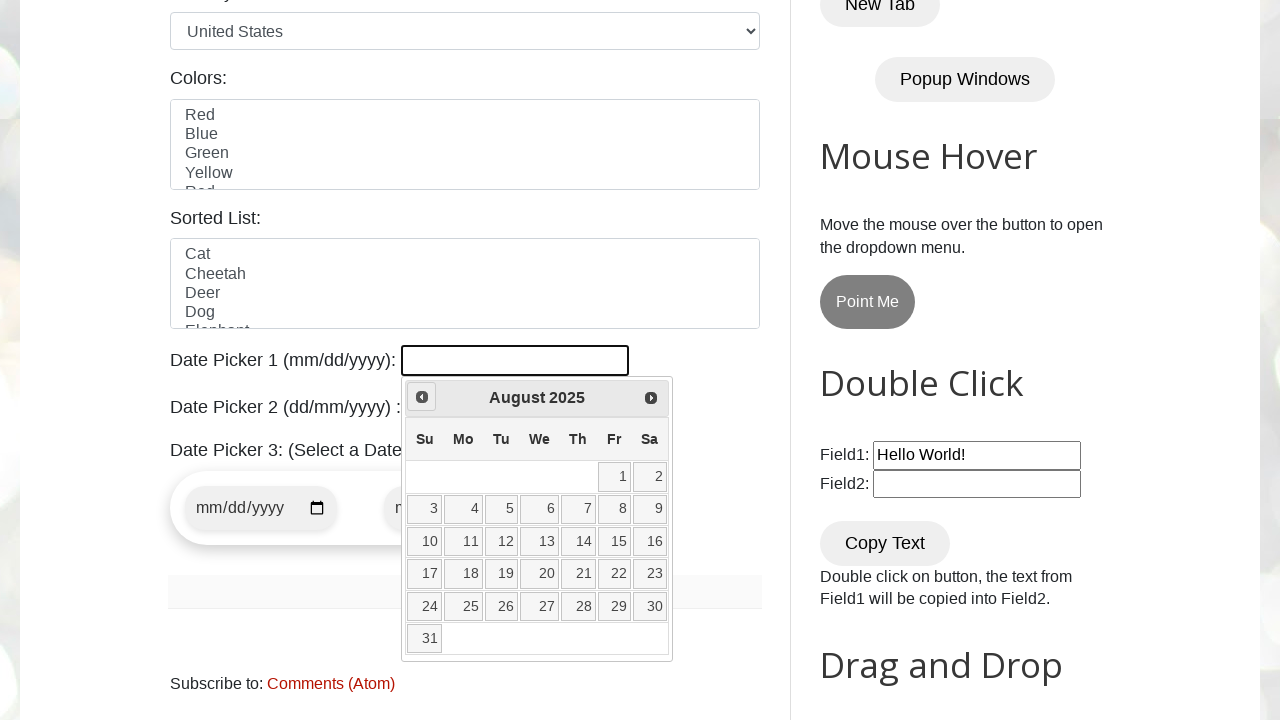

Waited for calendar to update after month navigation
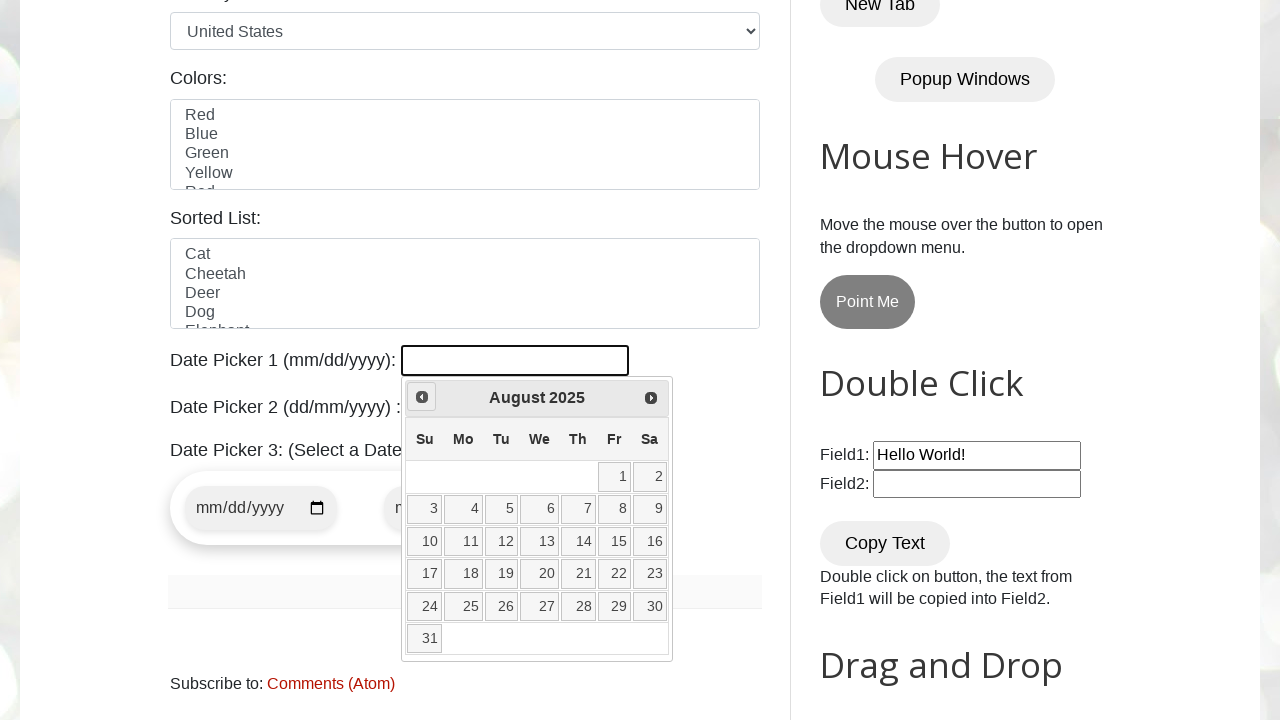

Clicked previous month button to navigate backward (current: August 2025) at (422, 397) on a[data-handler='prev']
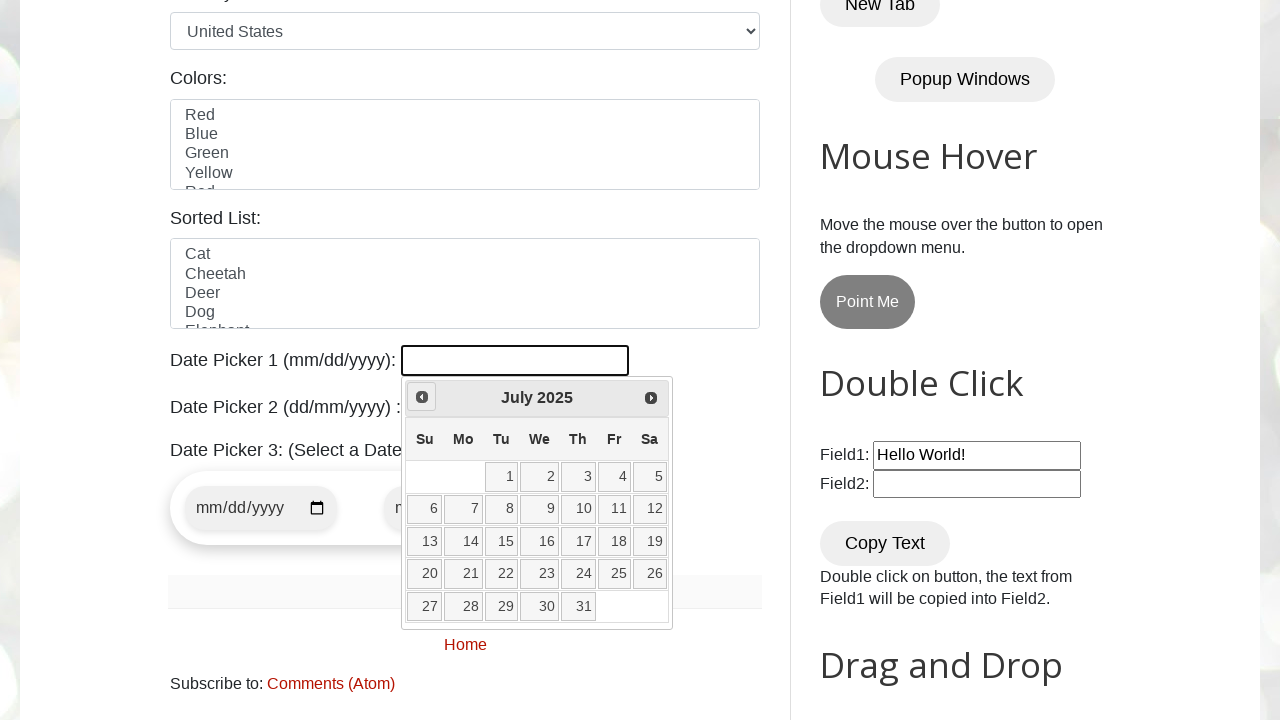

Waited for calendar to update after month navigation
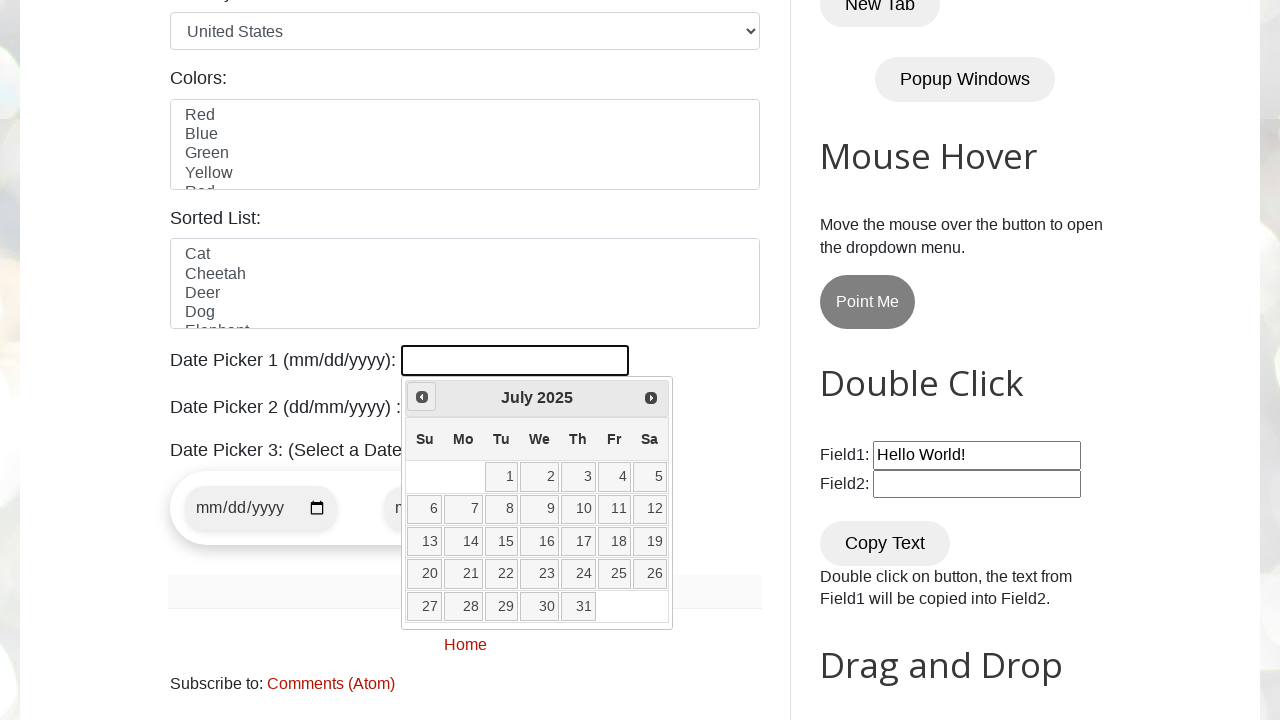

Clicked previous month button to navigate backward (current: July 2025) at (422, 397) on a[data-handler='prev']
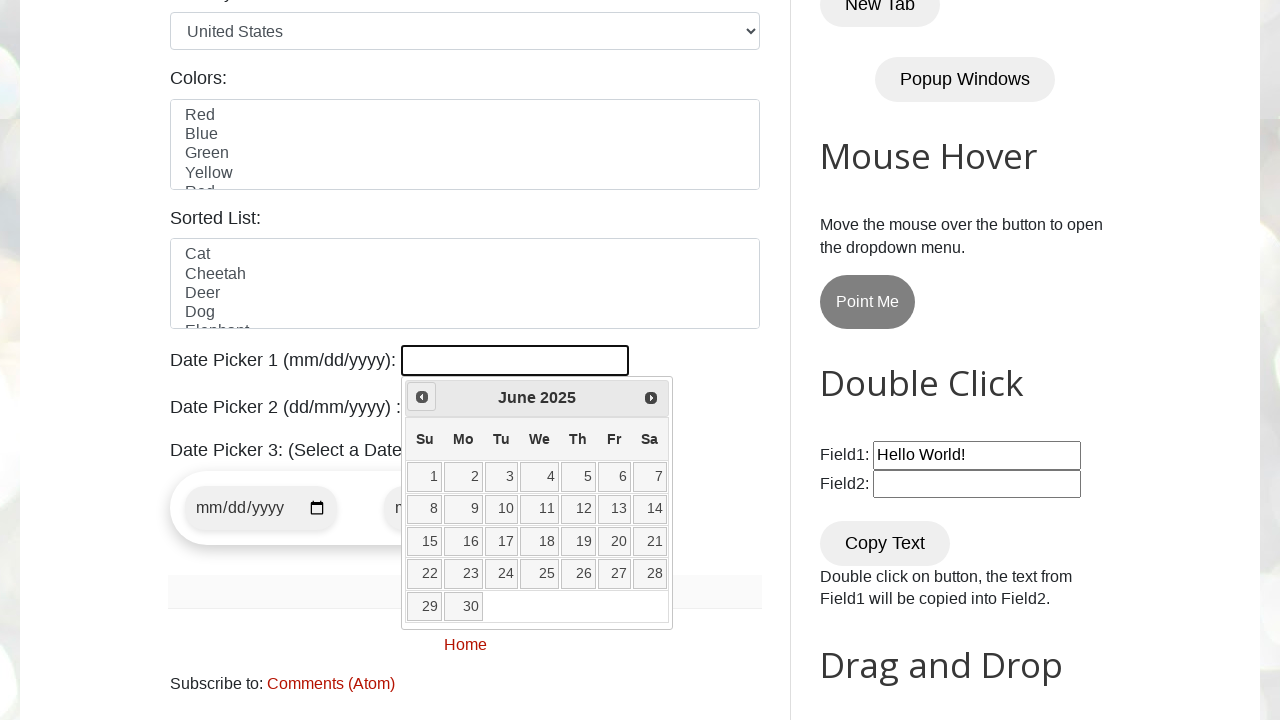

Waited for calendar to update after month navigation
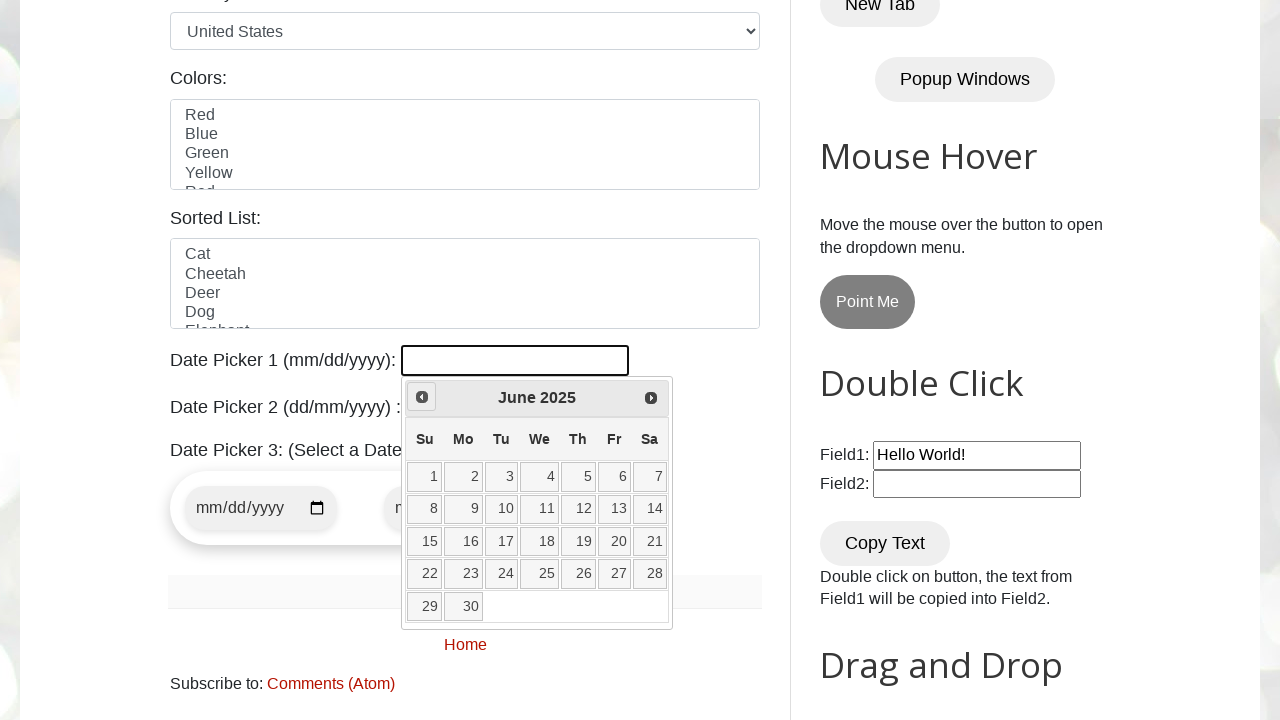

Clicked previous month button to navigate backward (current: June 2025) at (422, 397) on a[data-handler='prev']
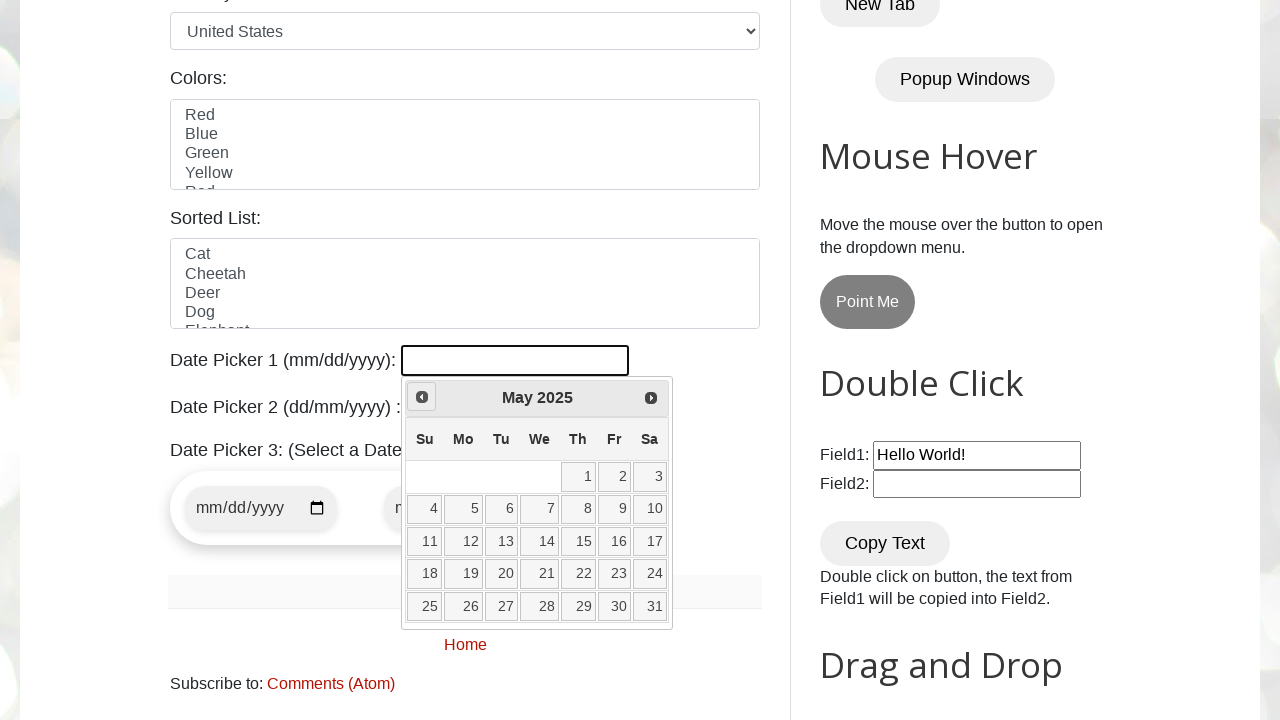

Waited for calendar to update after month navigation
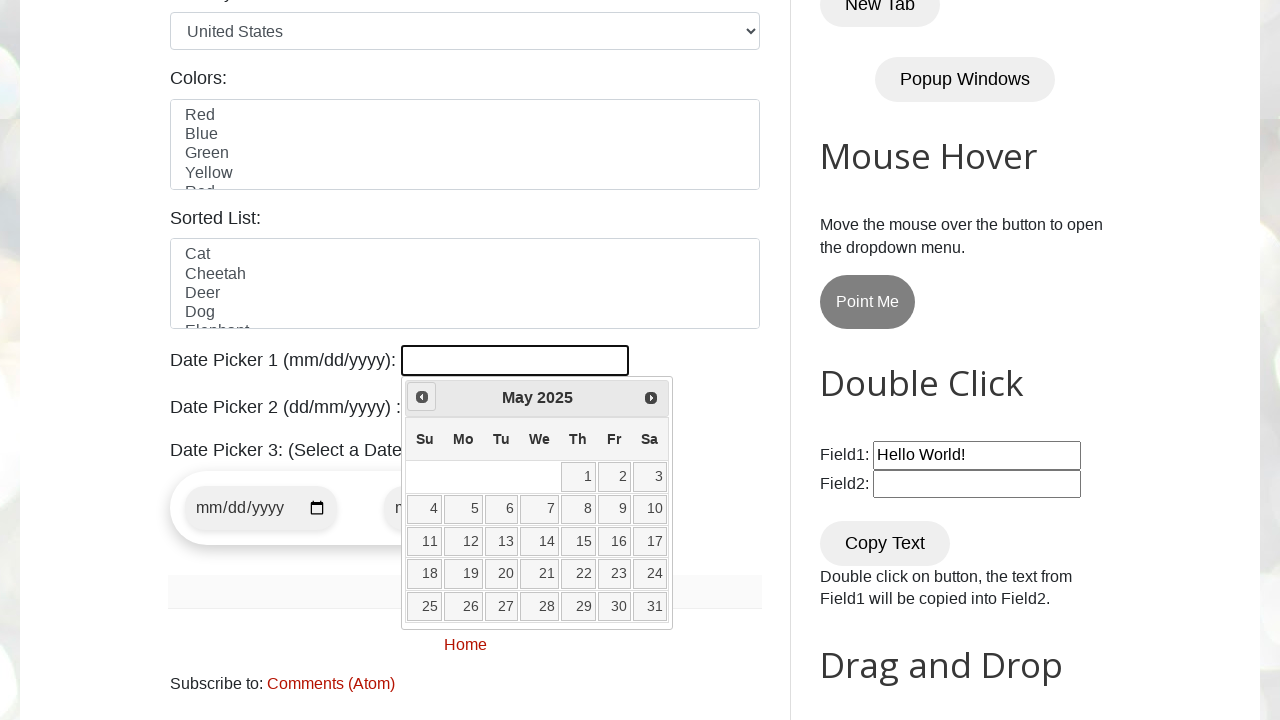

Clicked previous month button to navigate backward (current: May 2025) at (422, 397) on a[data-handler='prev']
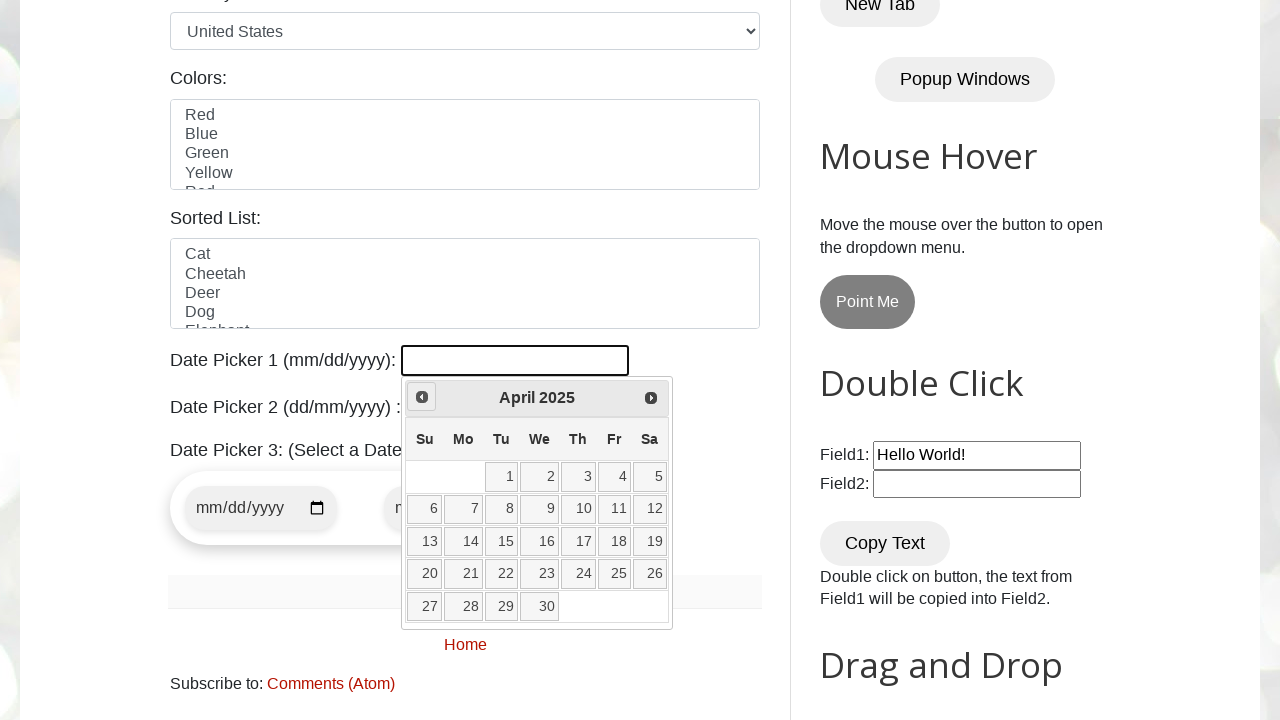

Waited for calendar to update after month navigation
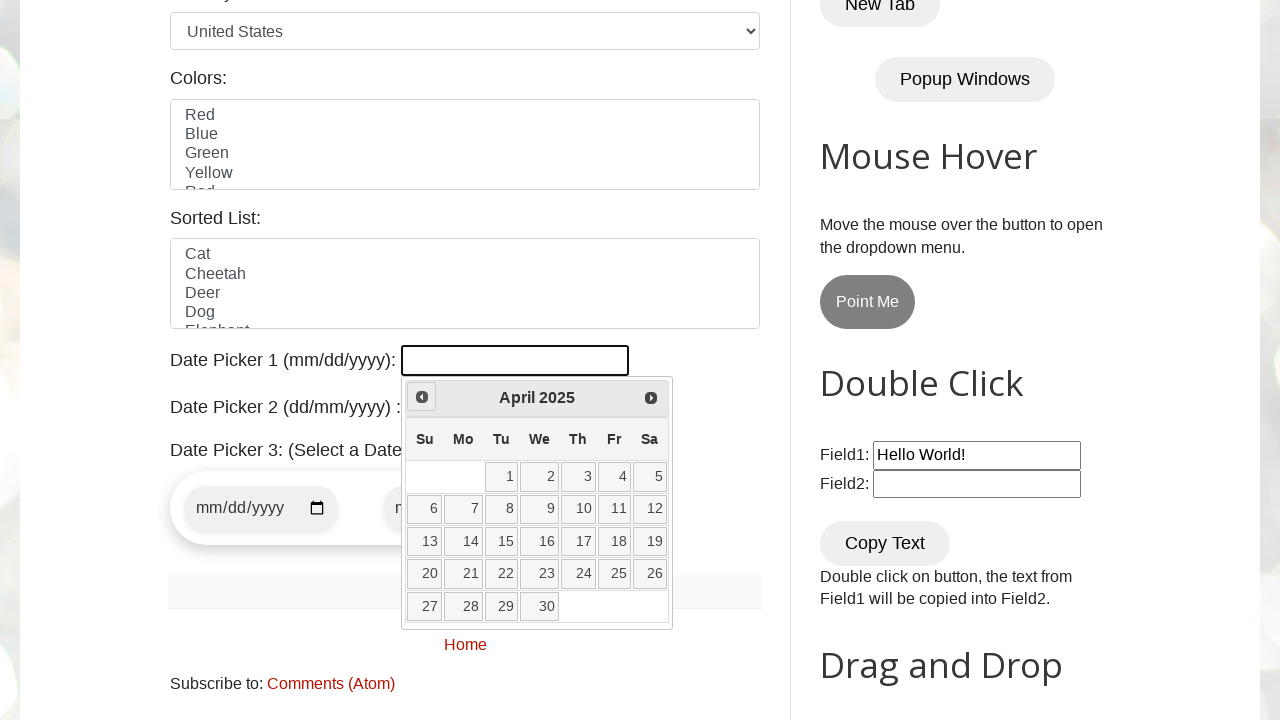

Clicked previous month button to navigate backward (current: April 2025) at (422, 397) on a[data-handler='prev']
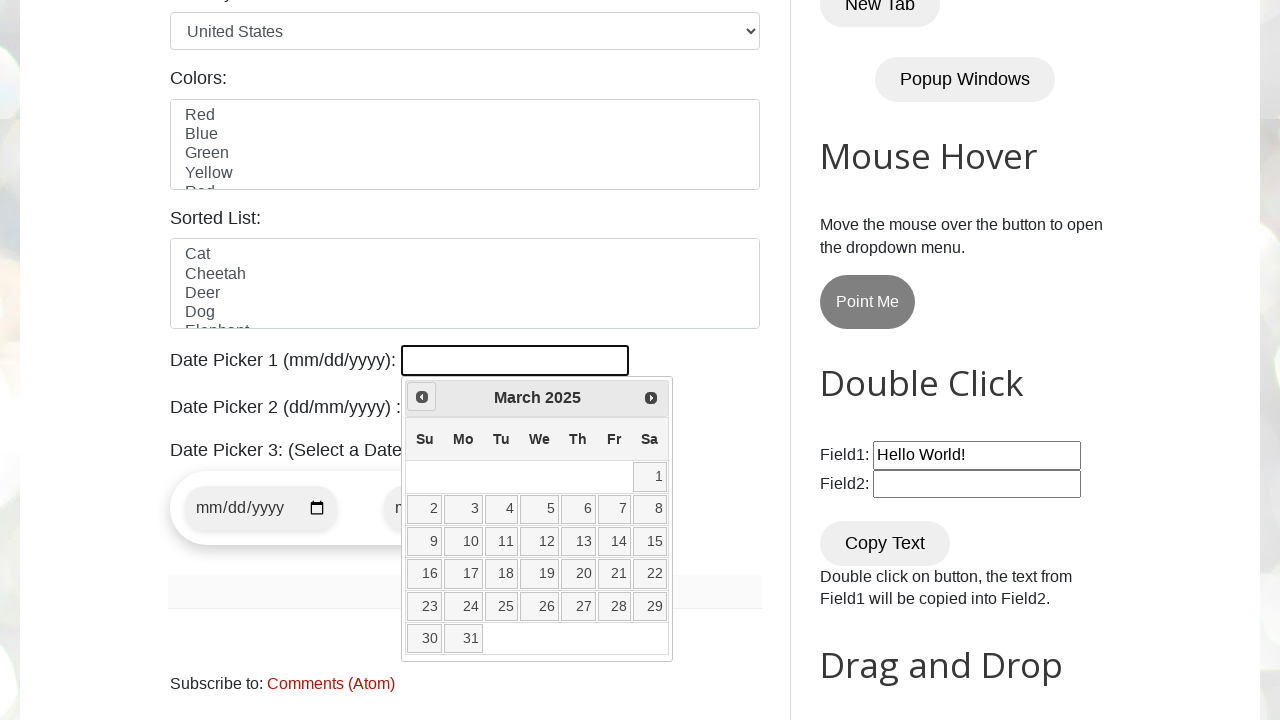

Waited for calendar to update after month navigation
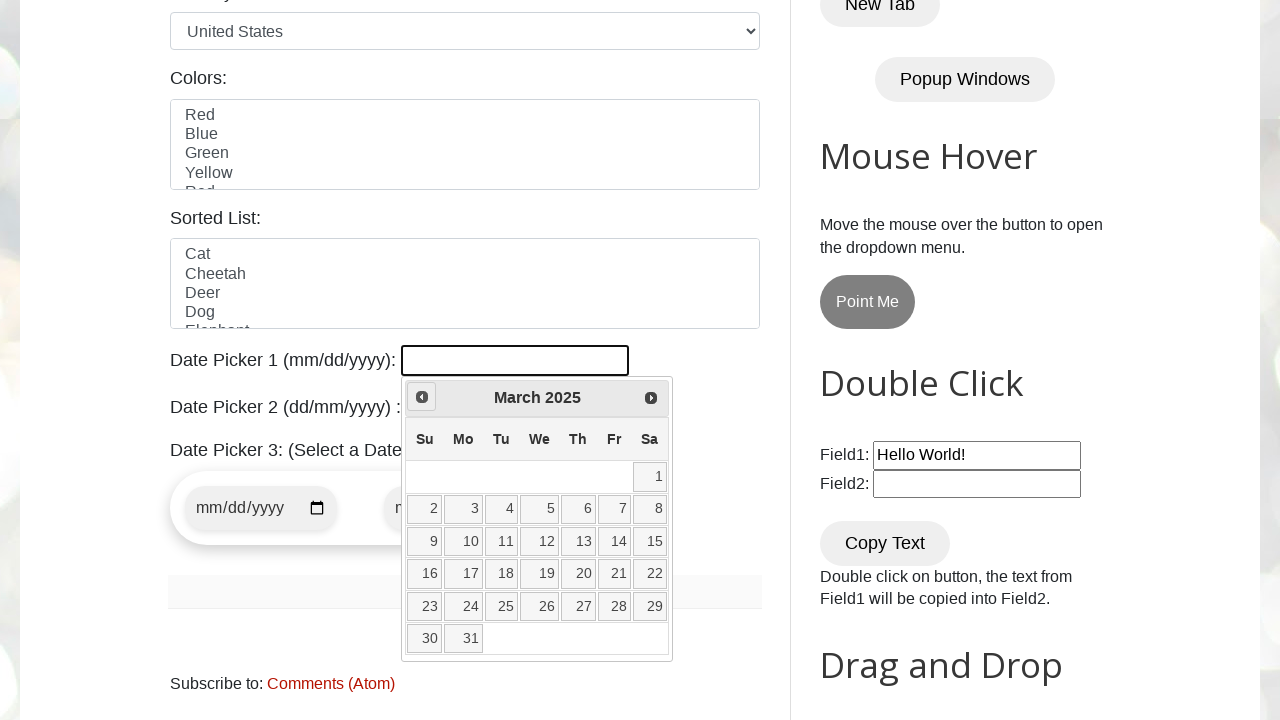

Clicked previous month button to navigate backward (current: March 2025) at (422, 397) on a[data-handler='prev']
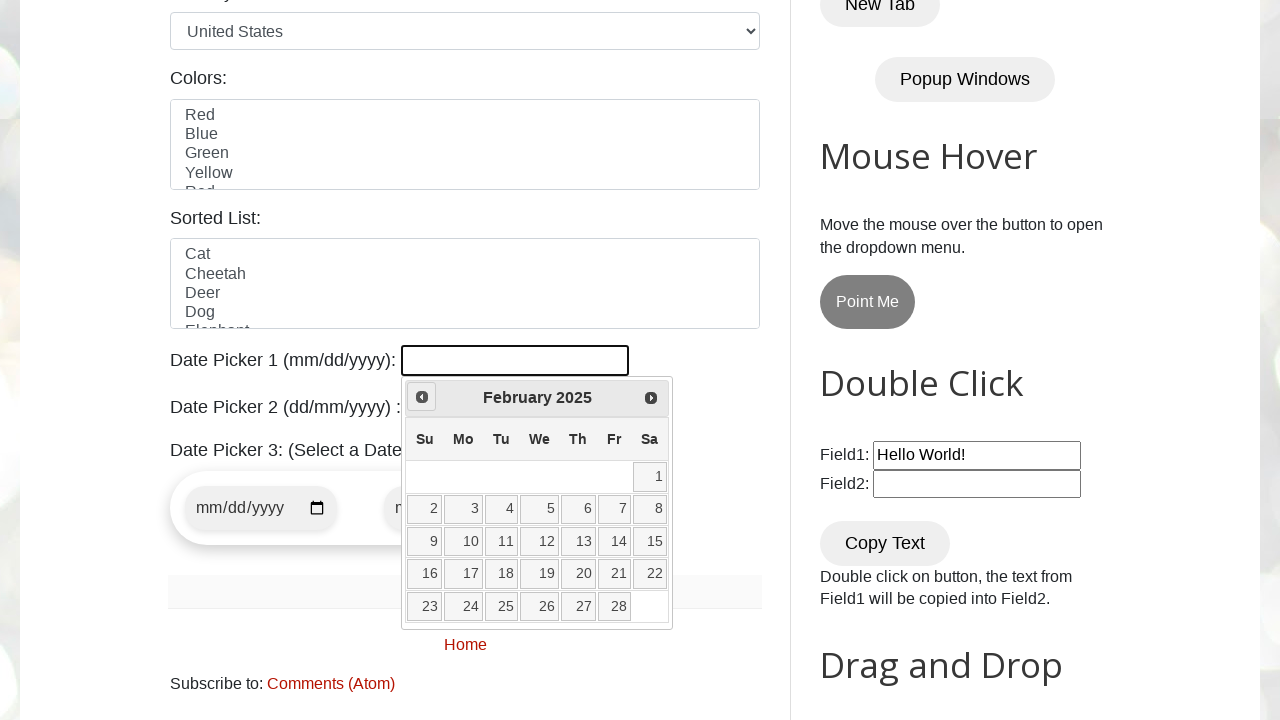

Waited for calendar to update after month navigation
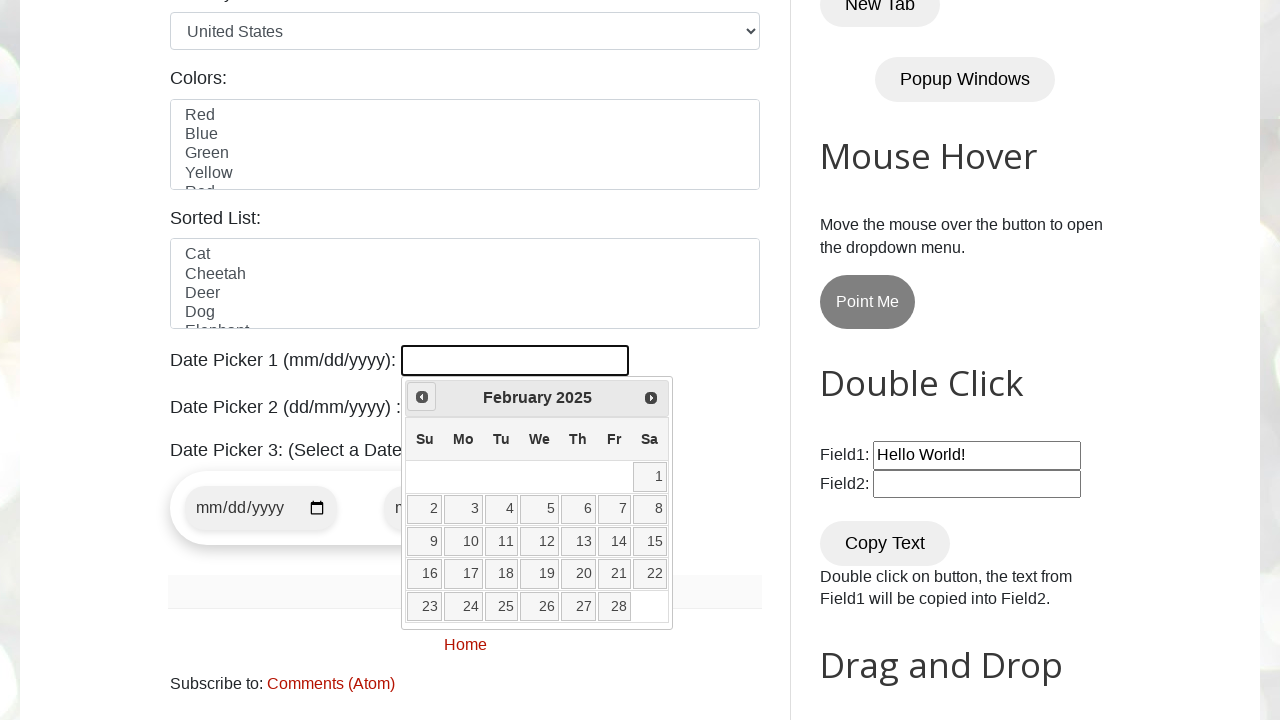

Clicked previous month button to navigate backward (current: February 2025) at (422, 397) on a[data-handler='prev']
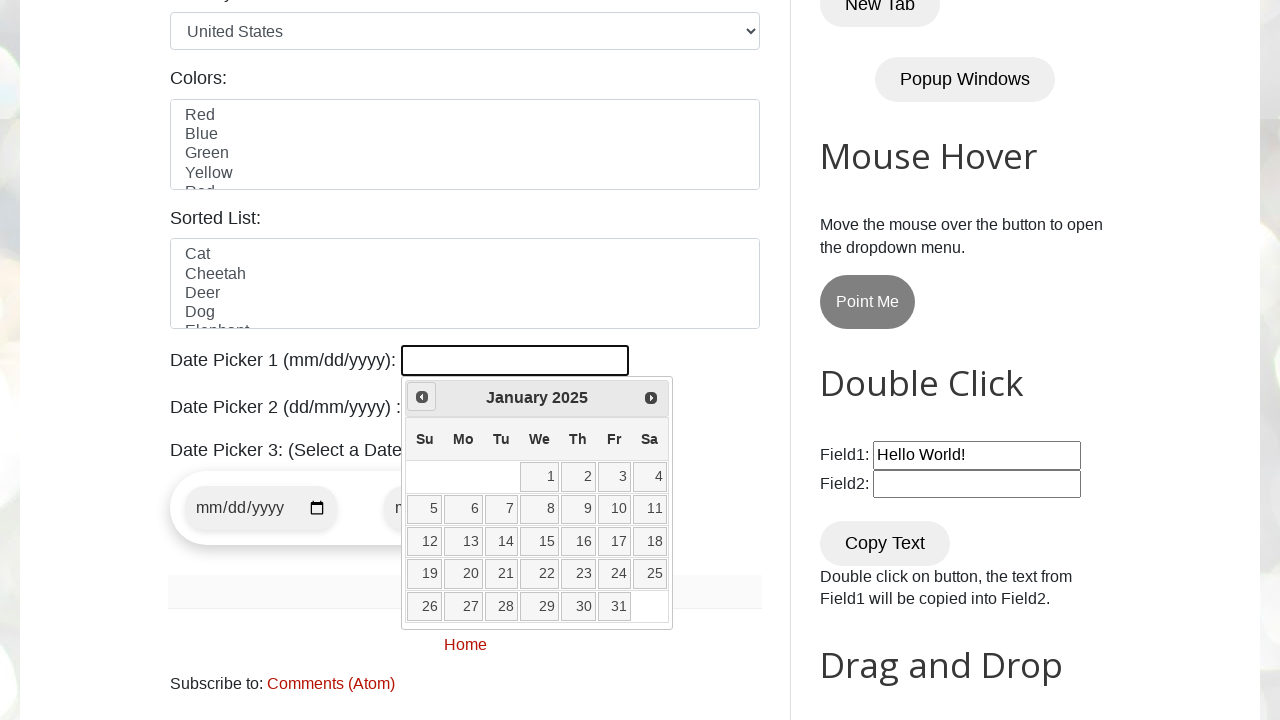

Waited for calendar to update after month navigation
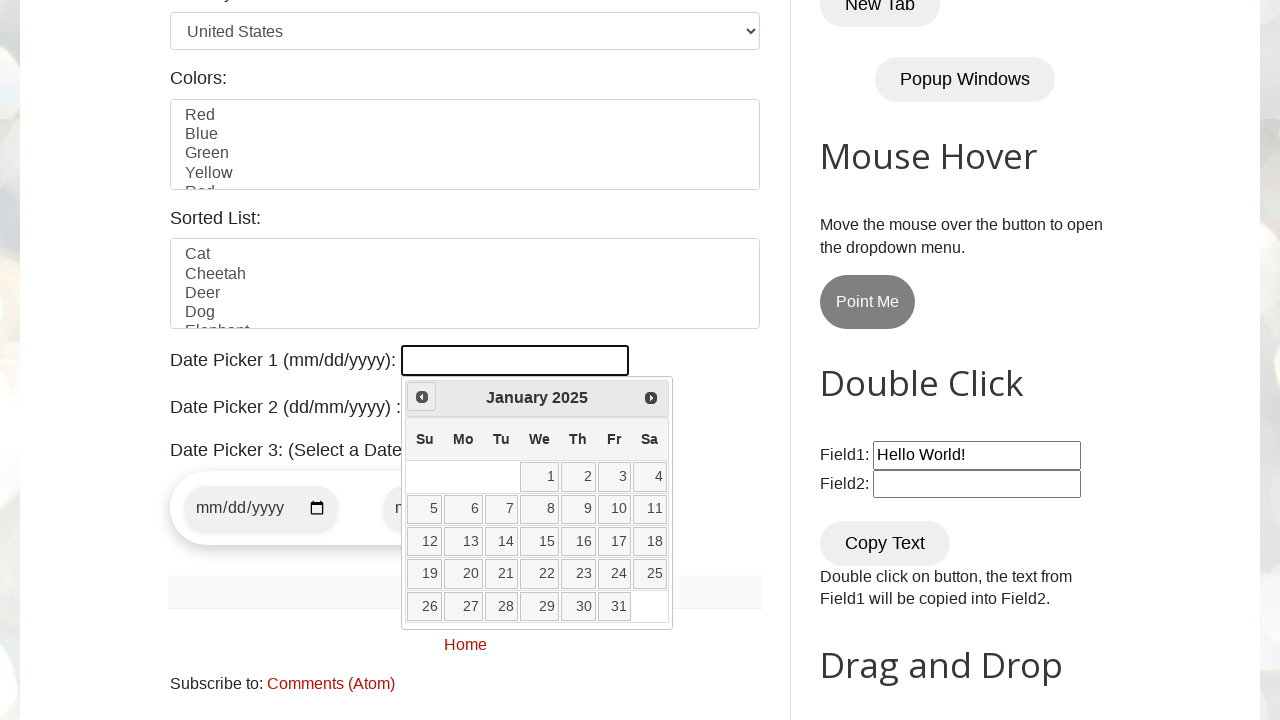

Clicked previous month button to navigate backward (current: January 2025) at (422, 397) on a[data-handler='prev']
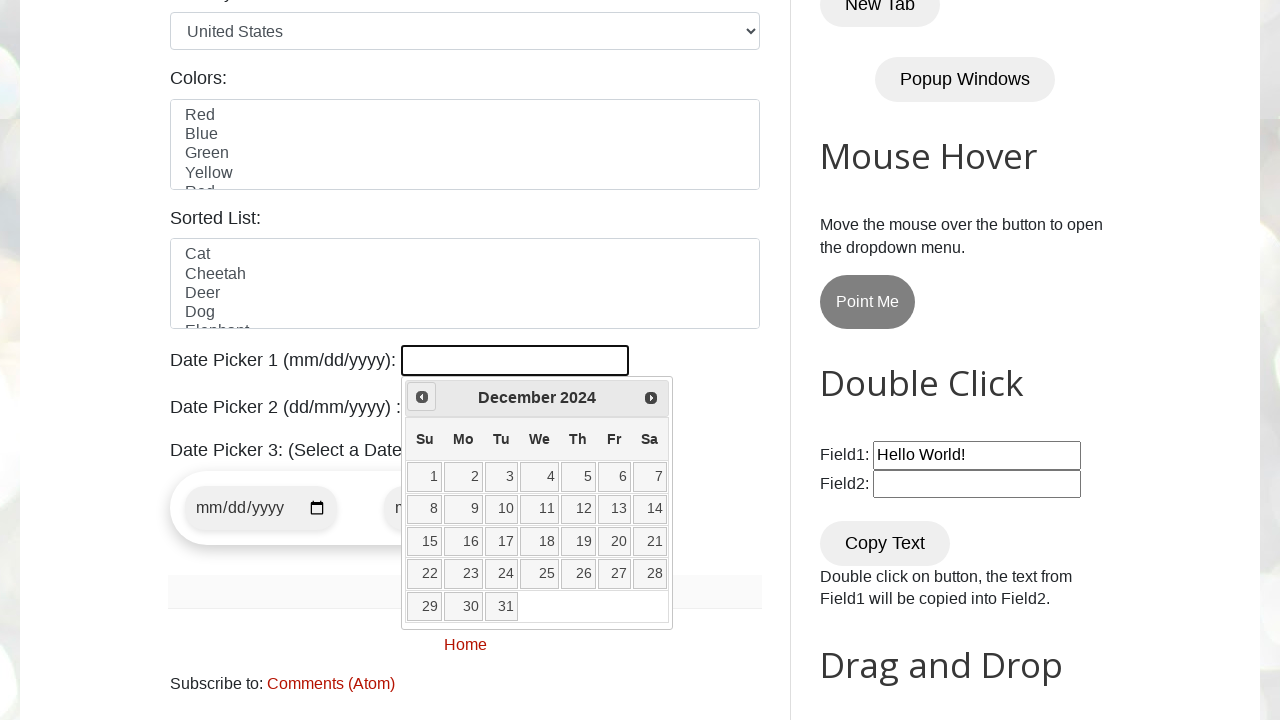

Waited for calendar to update after month navigation
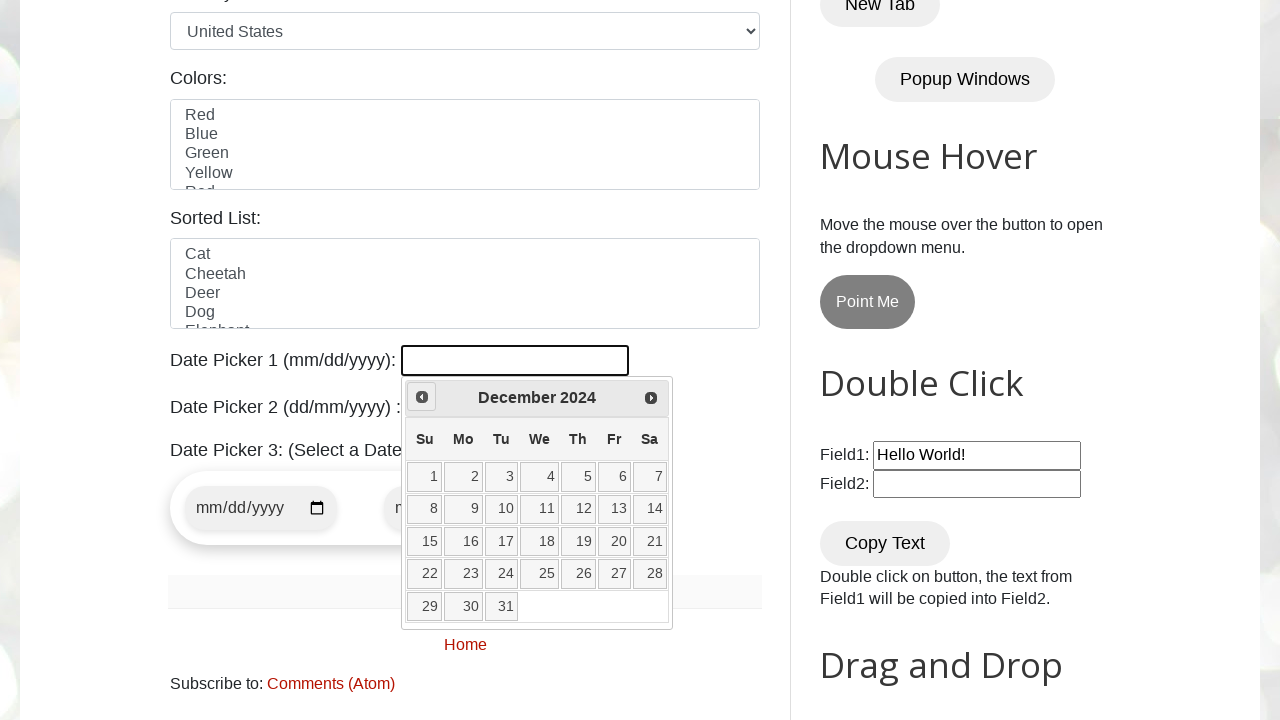

Clicked previous month button to navigate backward (current: December 2024) at (422, 397) on a[data-handler='prev']
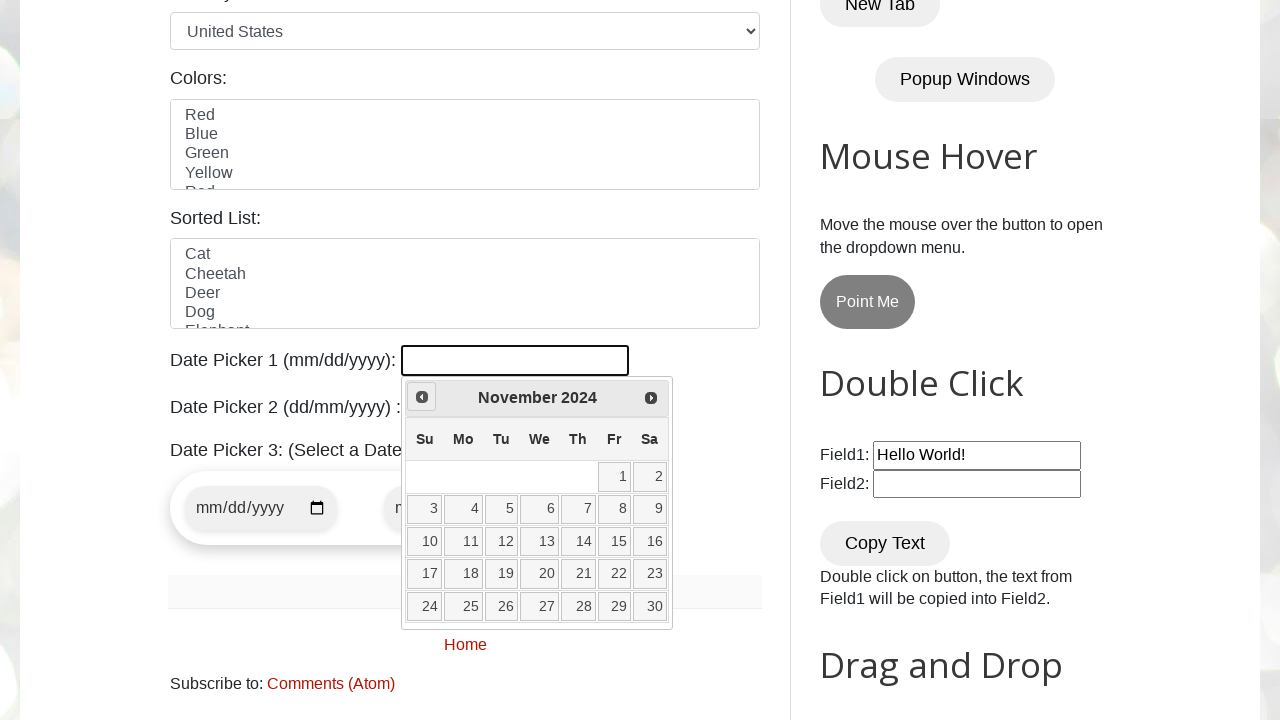

Waited for calendar to update after month navigation
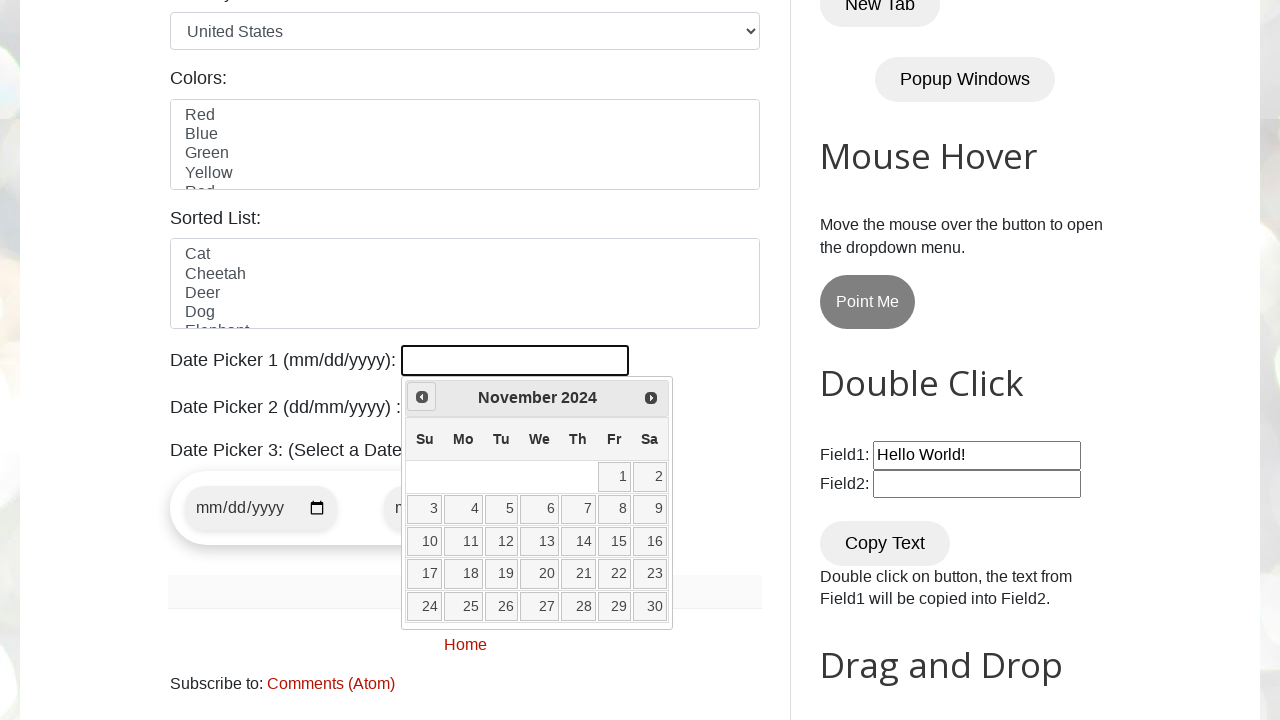

Clicked previous month button to navigate backward (current: November 2024) at (422, 397) on a[data-handler='prev']
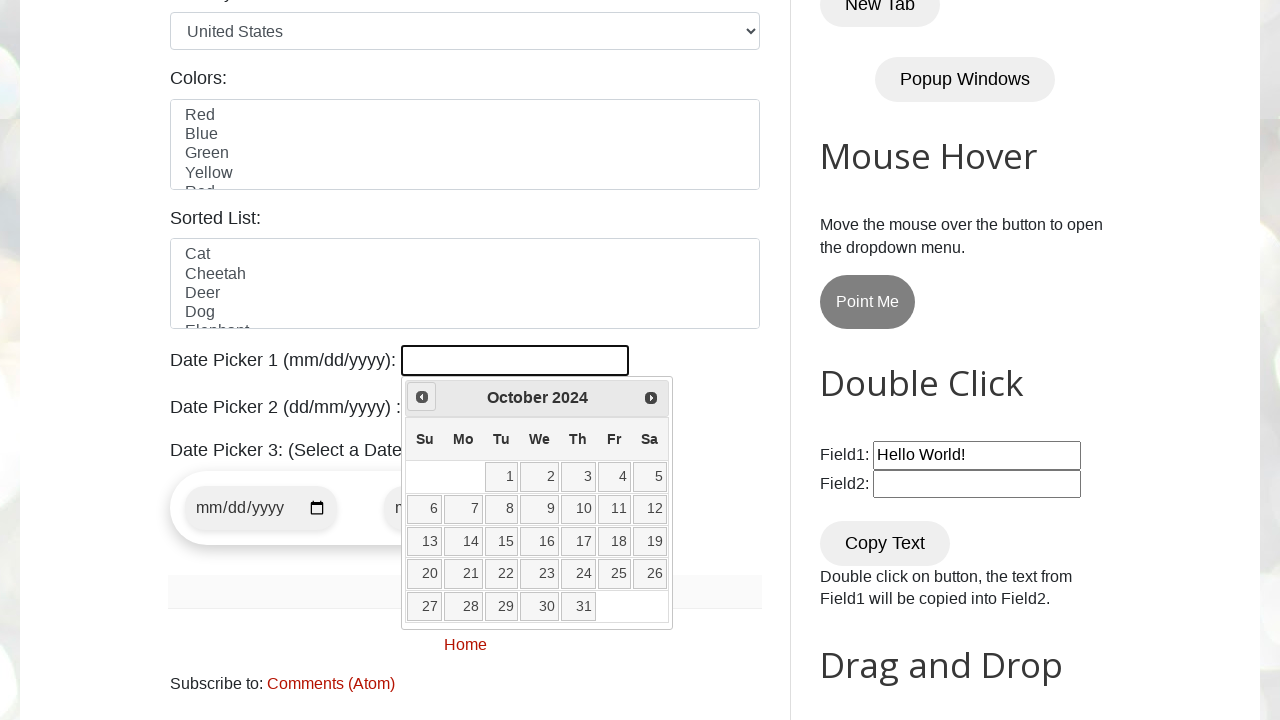

Waited for calendar to update after month navigation
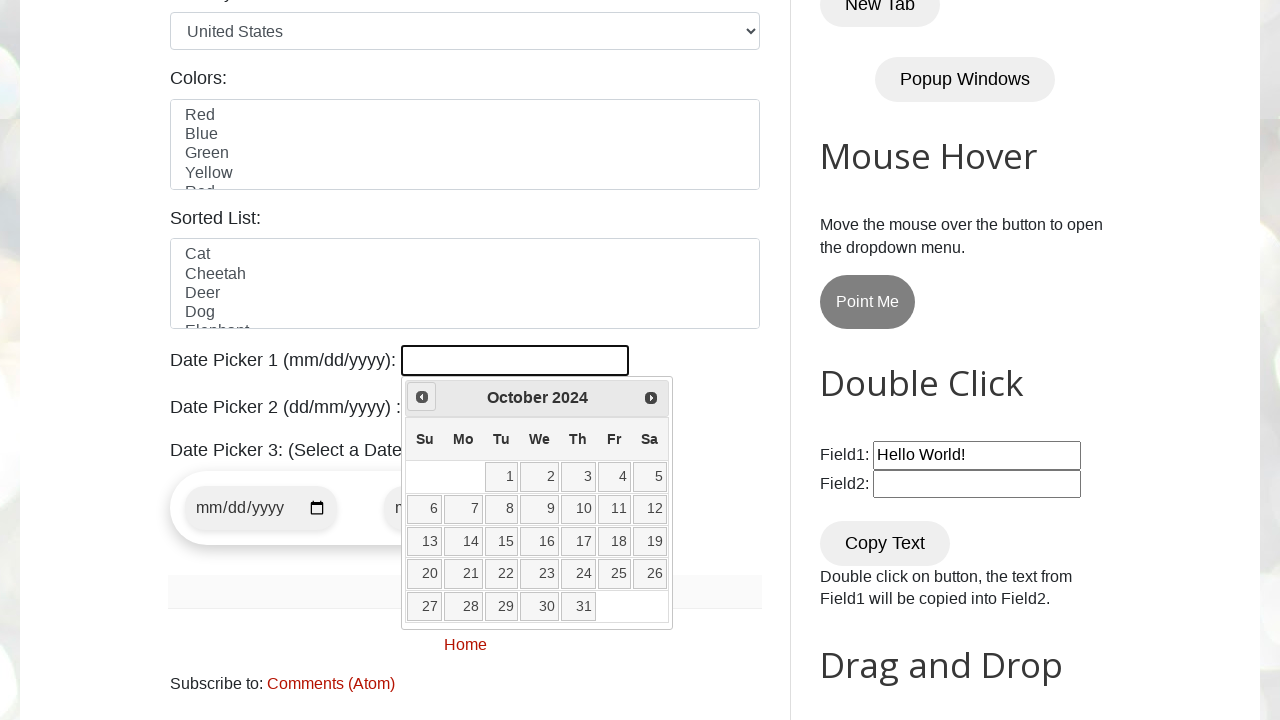

Clicked previous month button to navigate backward (current: October 2024) at (422, 397) on a[data-handler='prev']
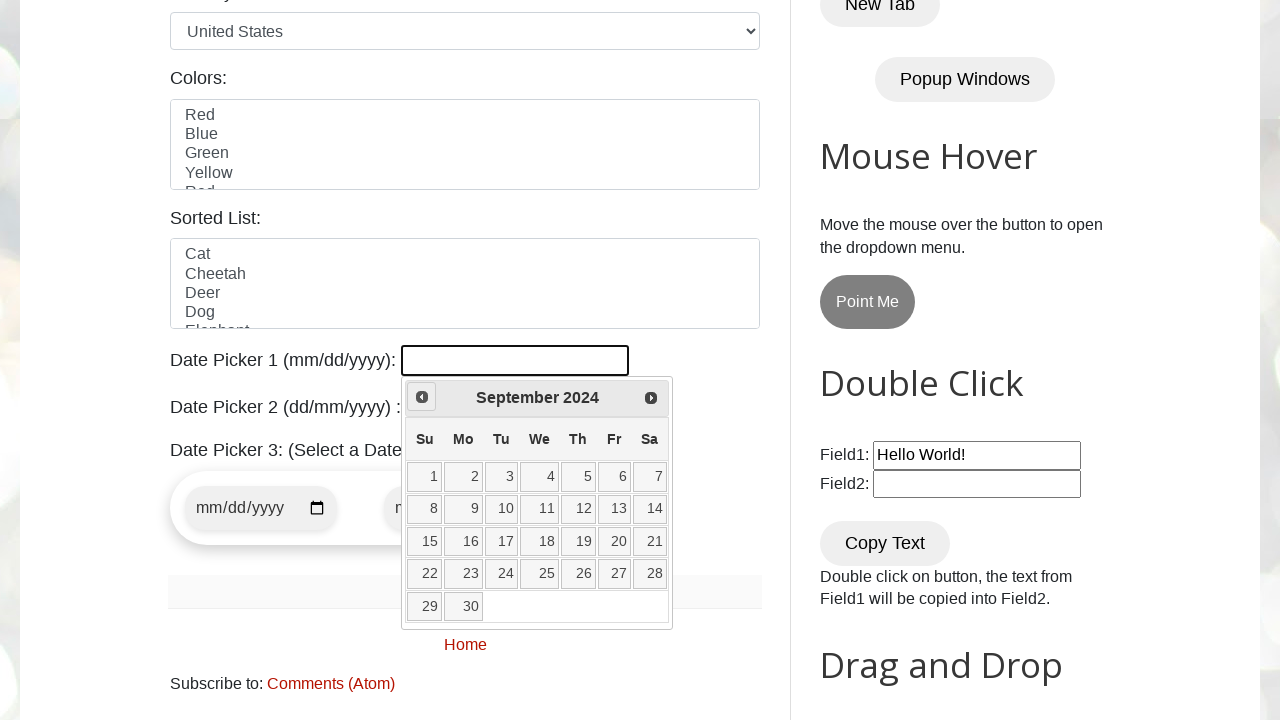

Waited for calendar to update after month navigation
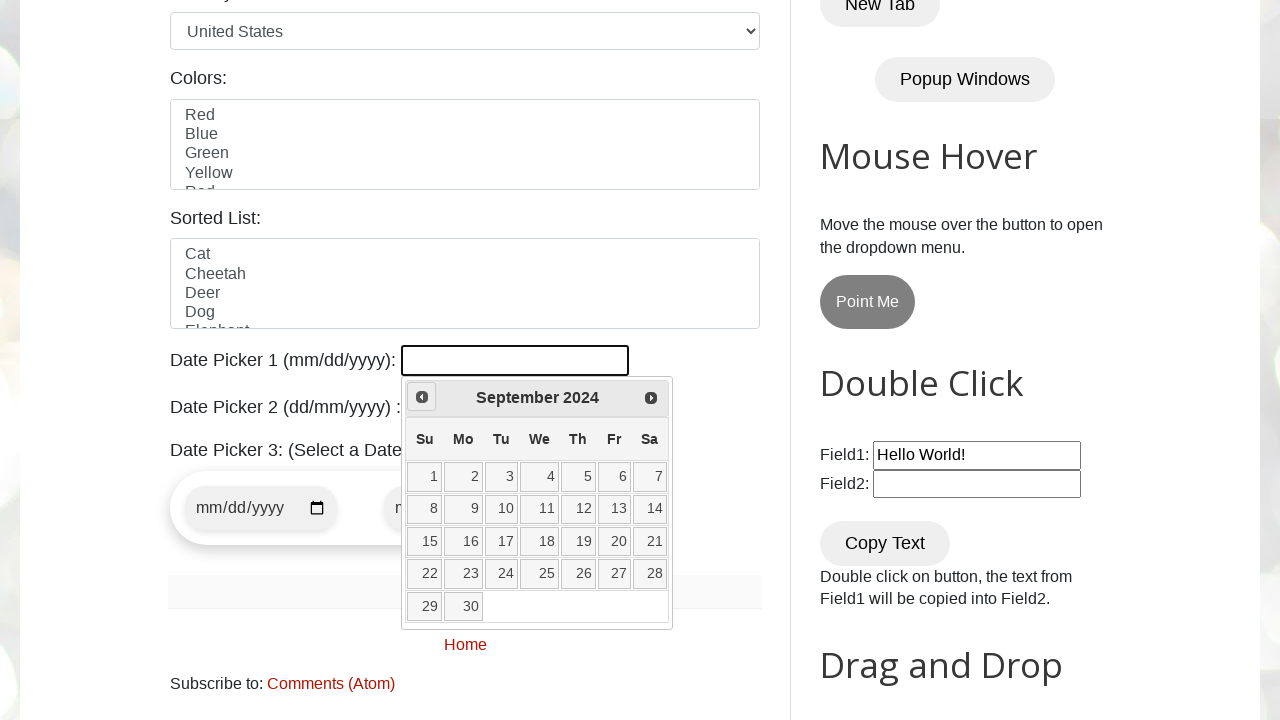

Clicked previous month button to navigate backward (current: September 2024) at (422, 397) on a[data-handler='prev']
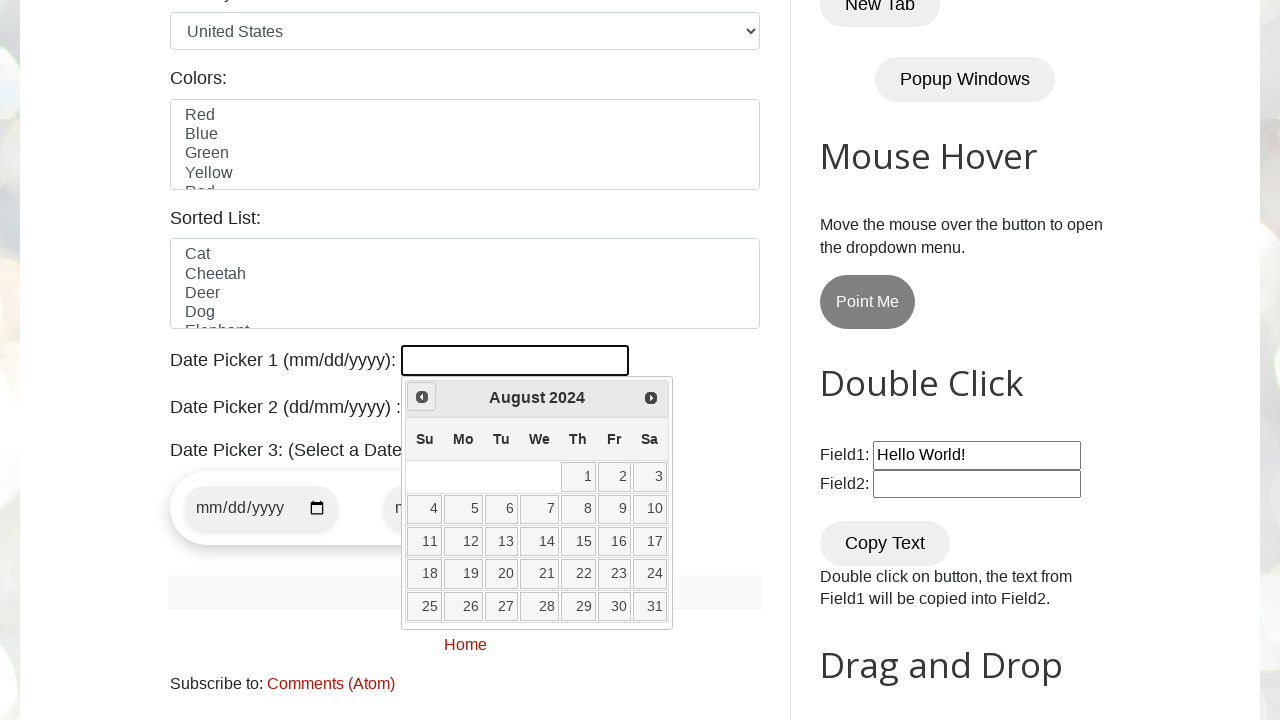

Waited for calendar to update after month navigation
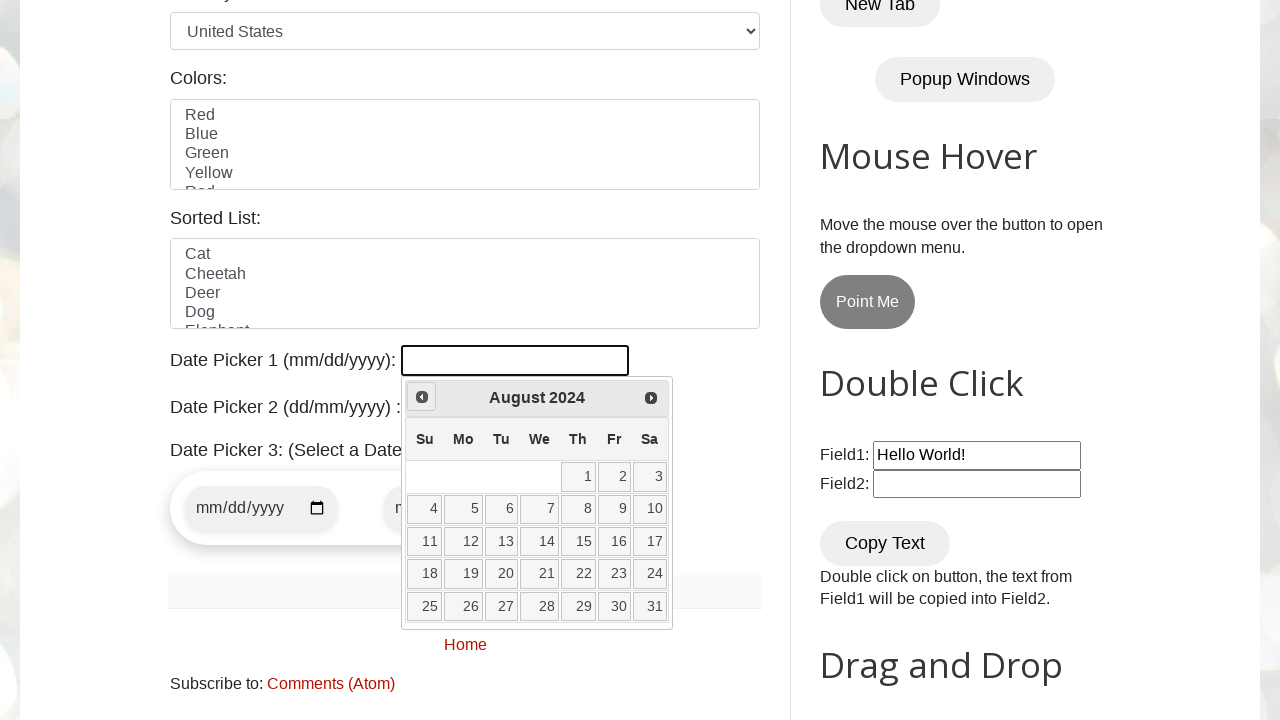

Clicked previous month button to navigate backward (current: August 2024) at (422, 397) on a[data-handler='prev']
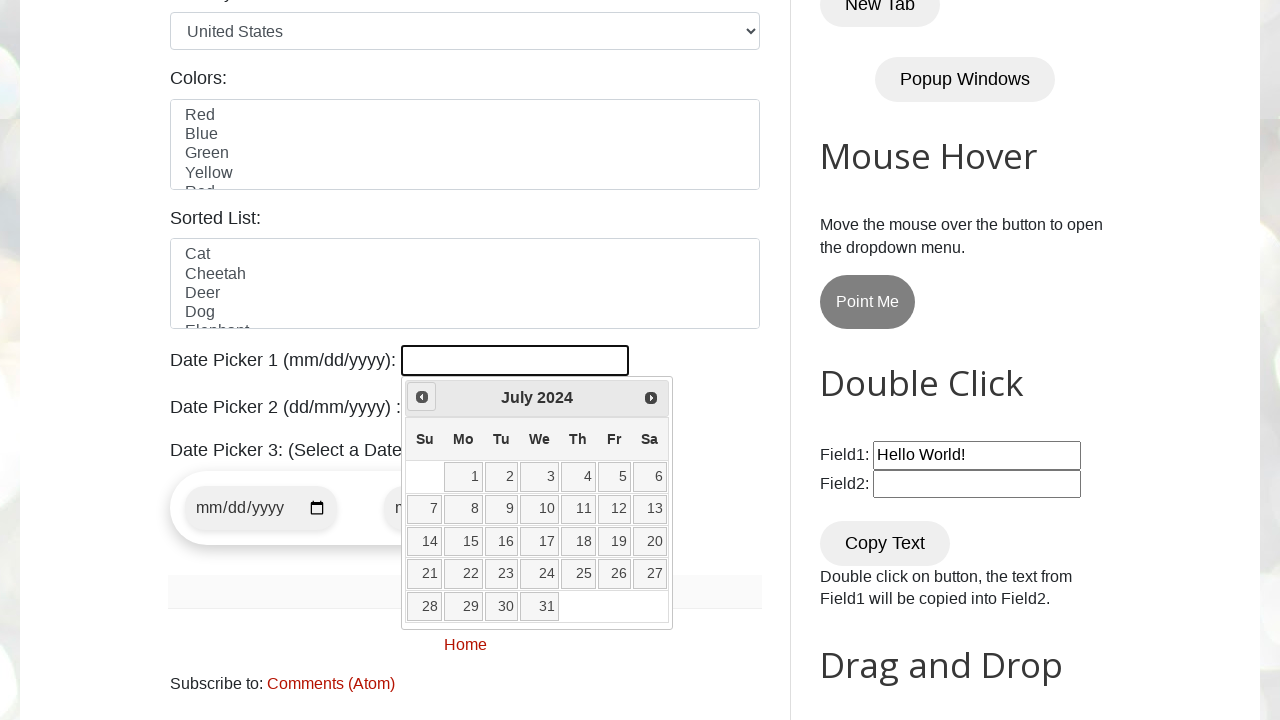

Waited for calendar to update after month navigation
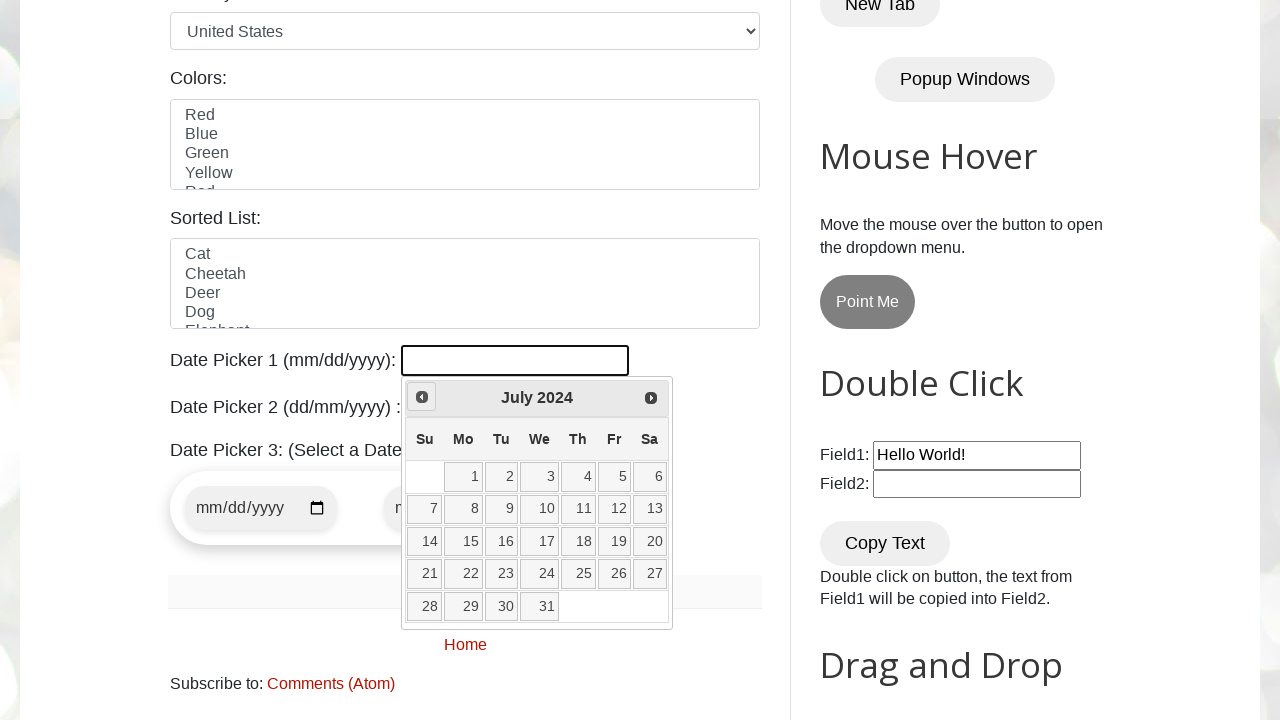

Clicked previous month button to navigate backward (current: July 2024) at (422, 397) on a[data-handler='prev']
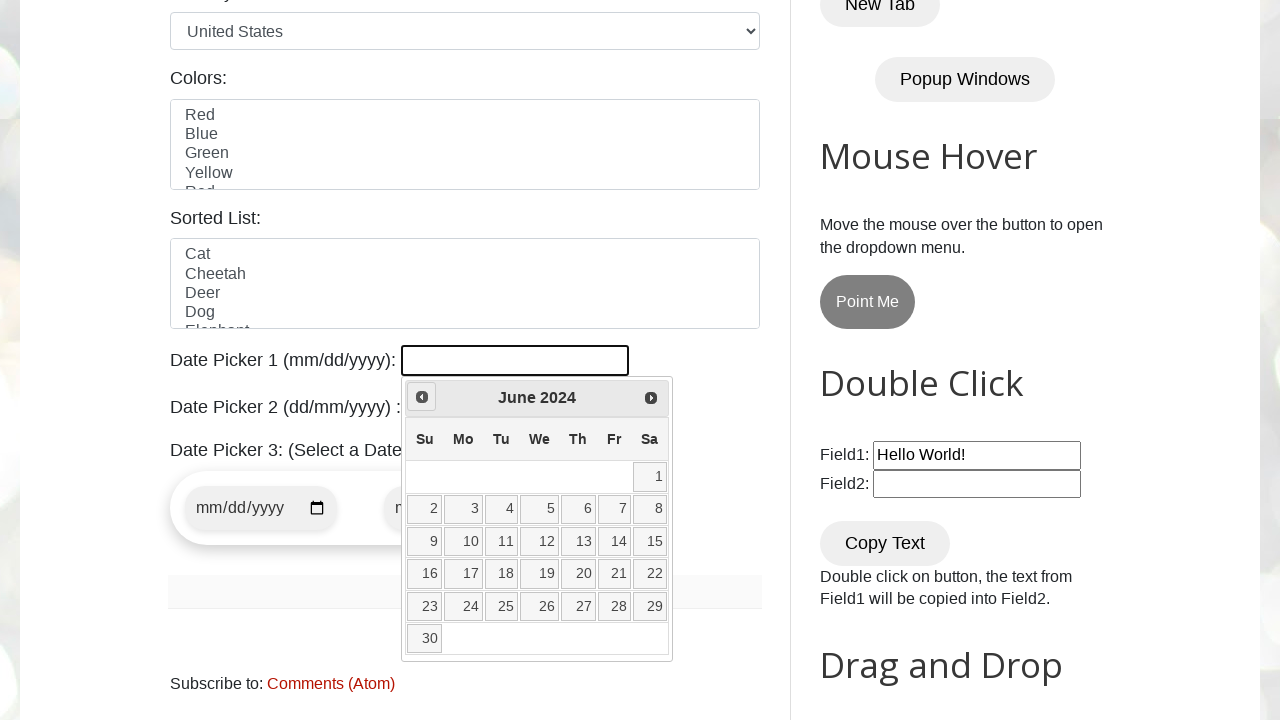

Waited for calendar to update after month navigation
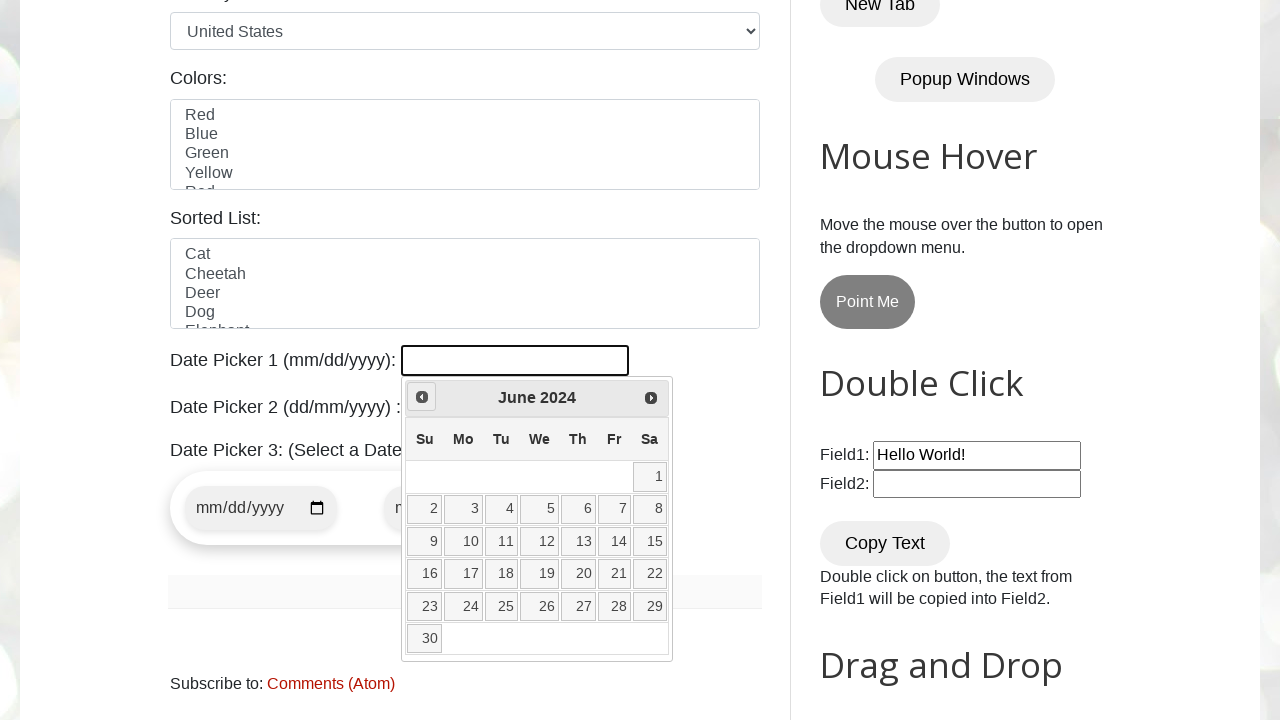

Clicked previous month button to navigate backward (current: June 2024) at (422, 397) on a[data-handler='prev']
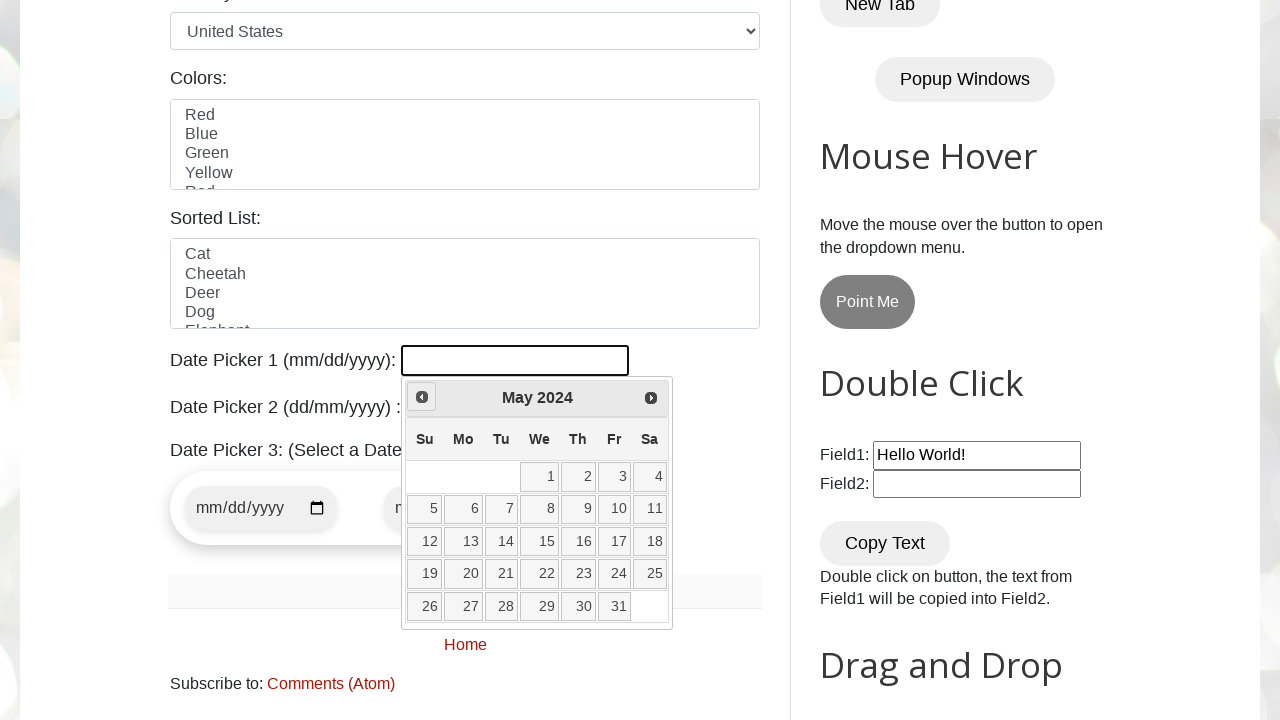

Waited for calendar to update after month navigation
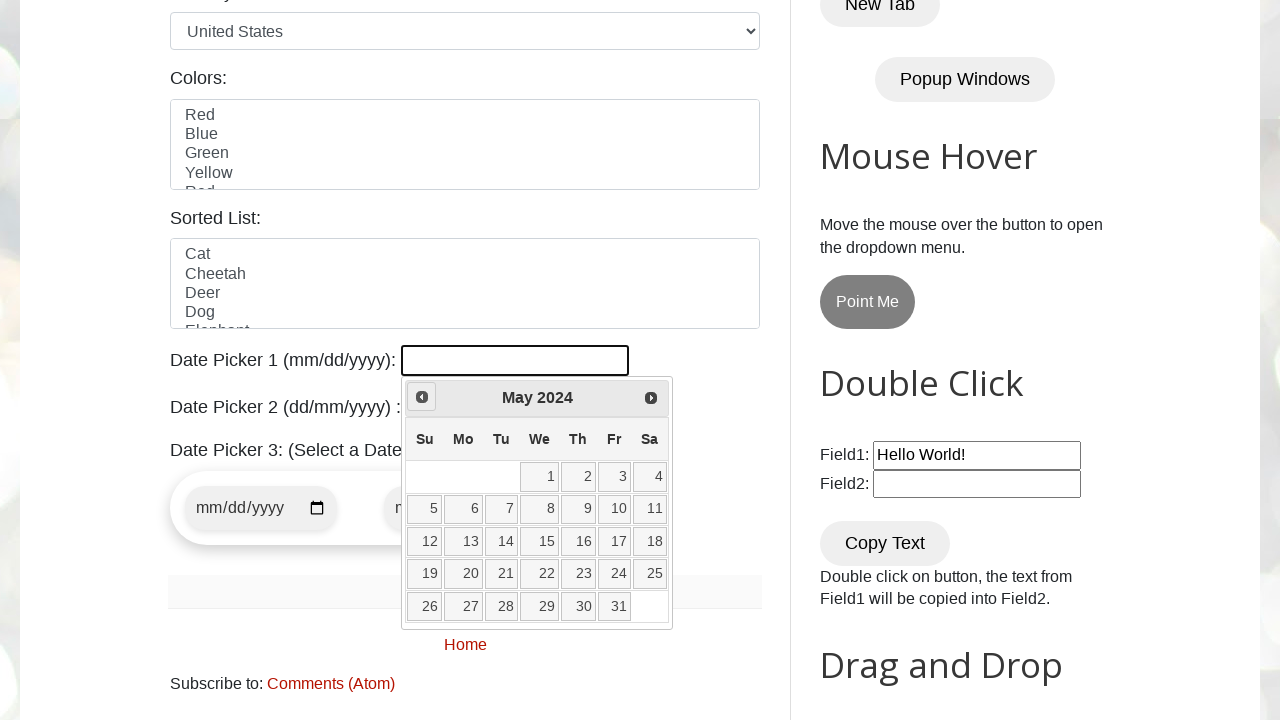

Clicked previous month button to navigate backward (current: May 2024) at (422, 397) on a[data-handler='prev']
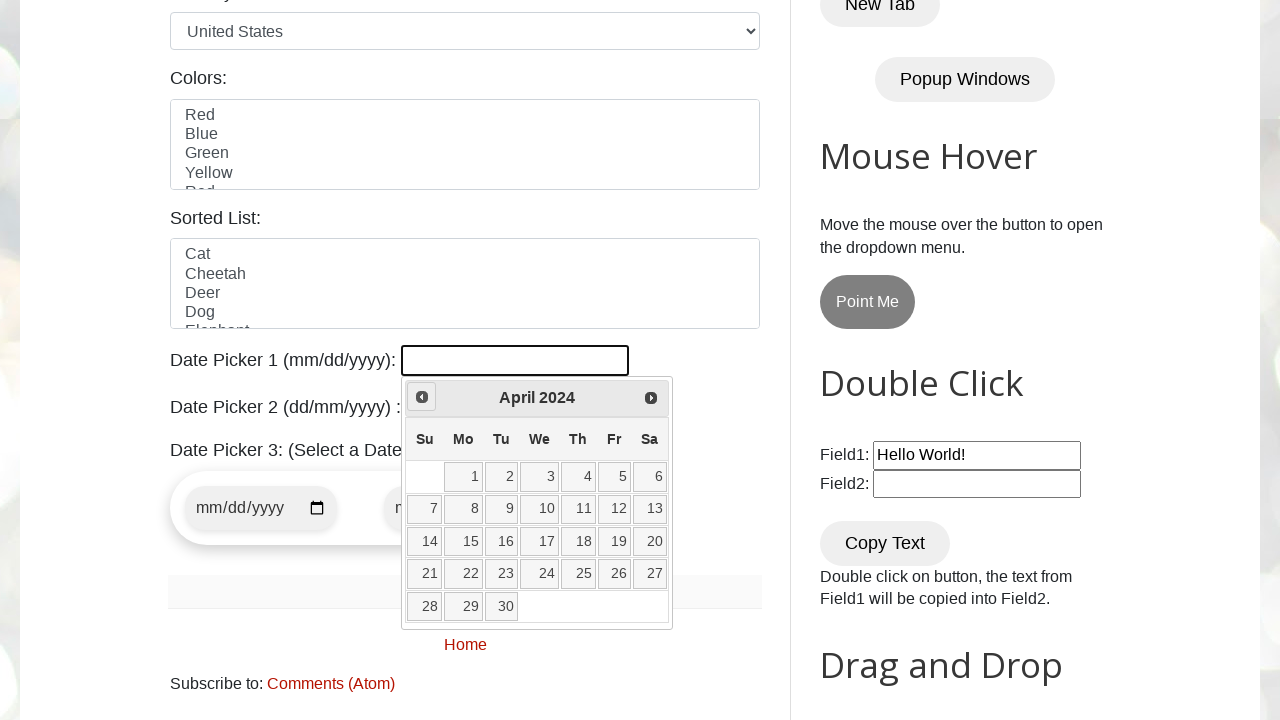

Waited for calendar to update after month navigation
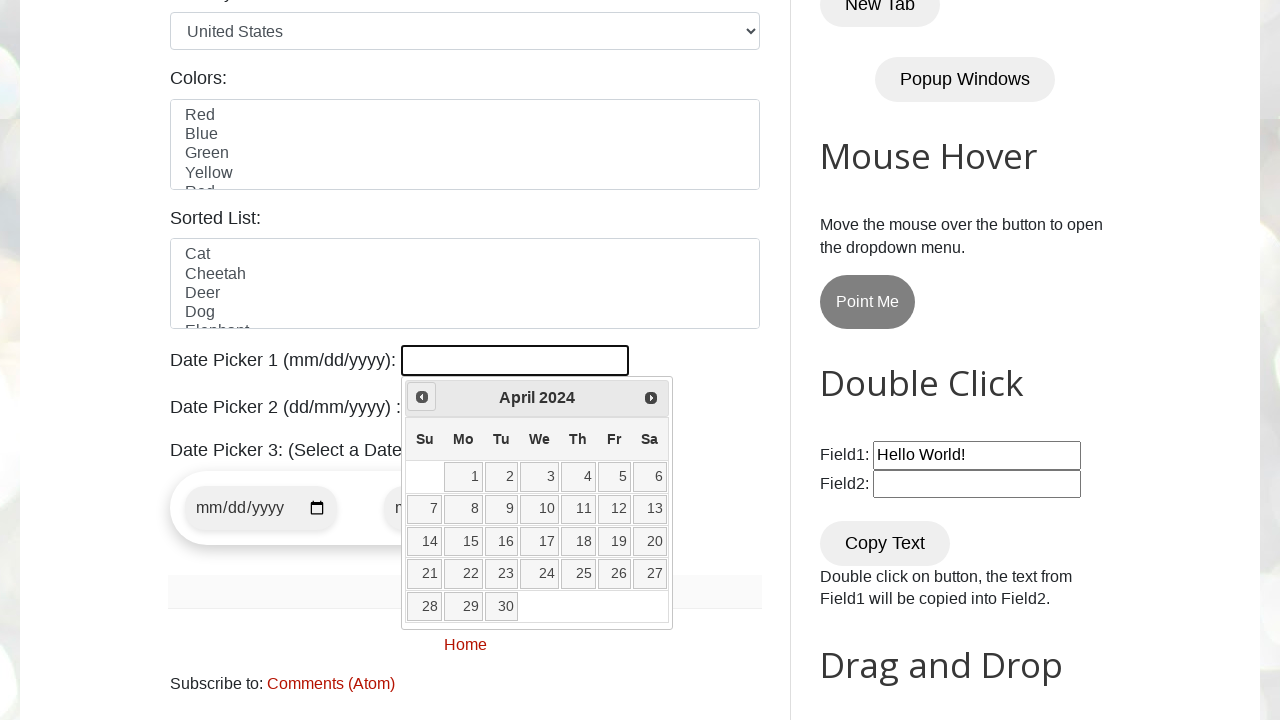

Clicked previous month button to navigate backward (current: April 2024) at (422, 397) on a[data-handler='prev']
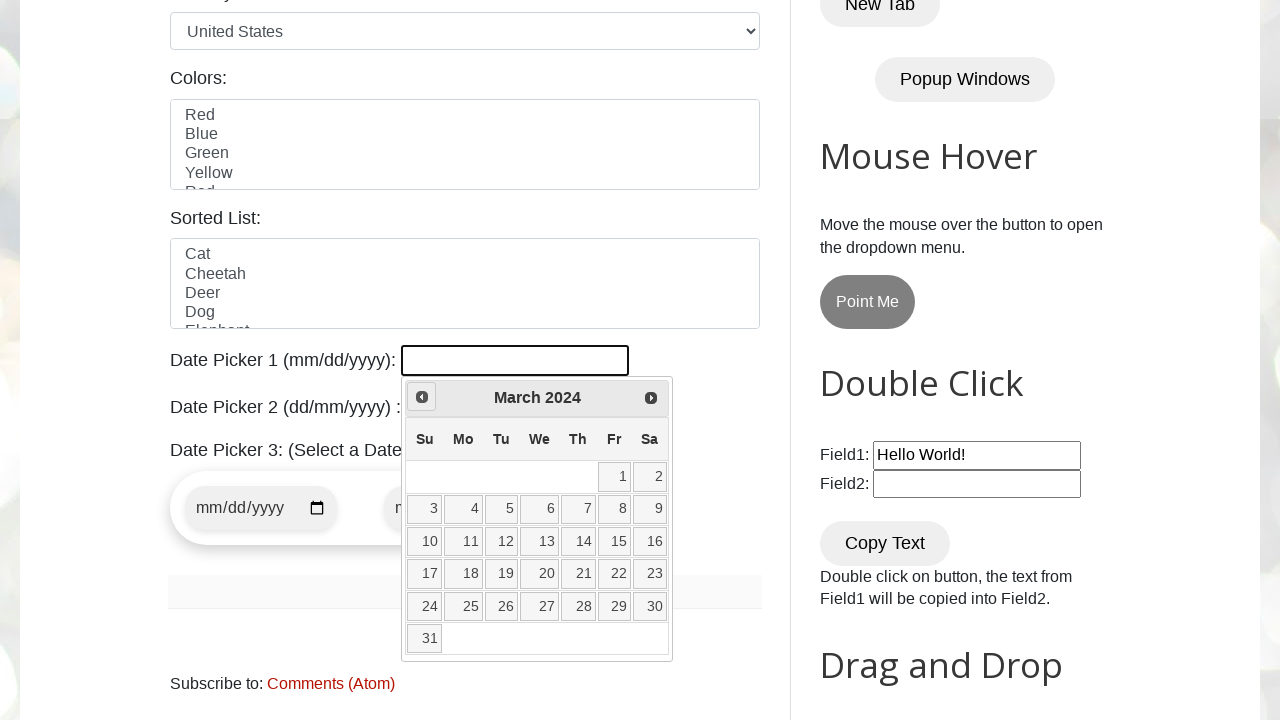

Waited for calendar to update after month navigation
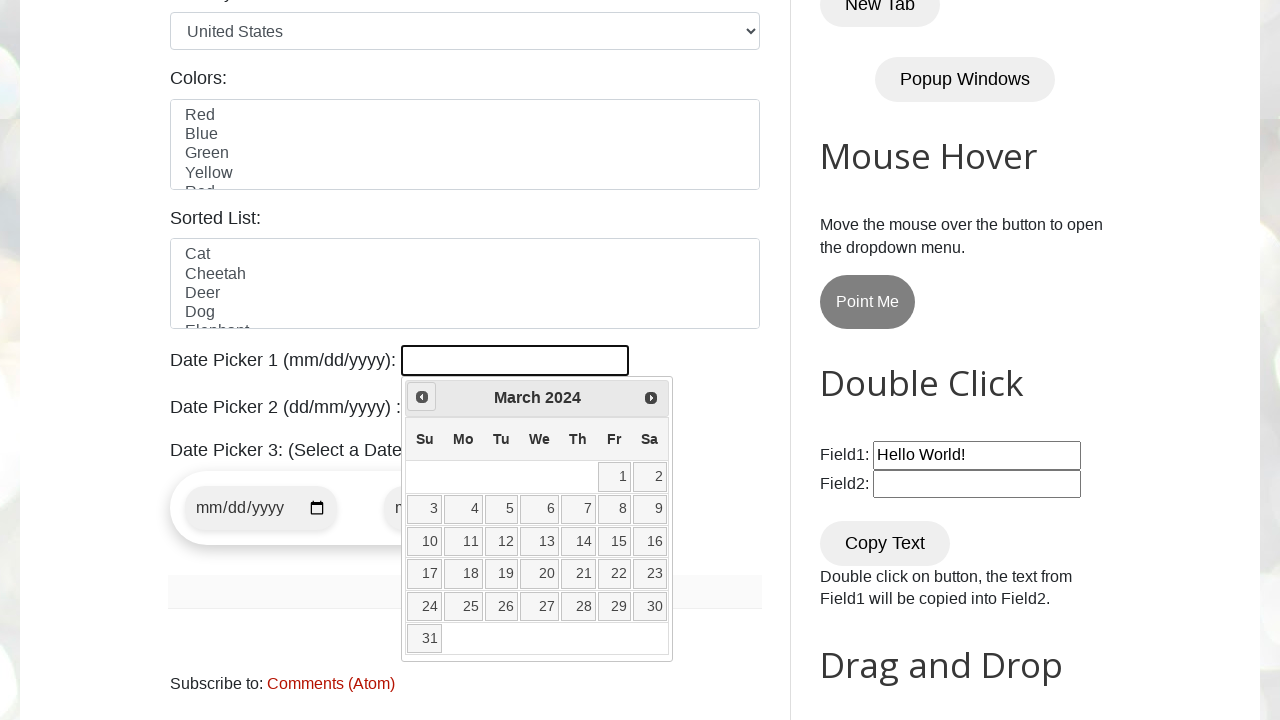

Clicked previous month button to navigate backward (current: March 2024) at (422, 397) on a[data-handler='prev']
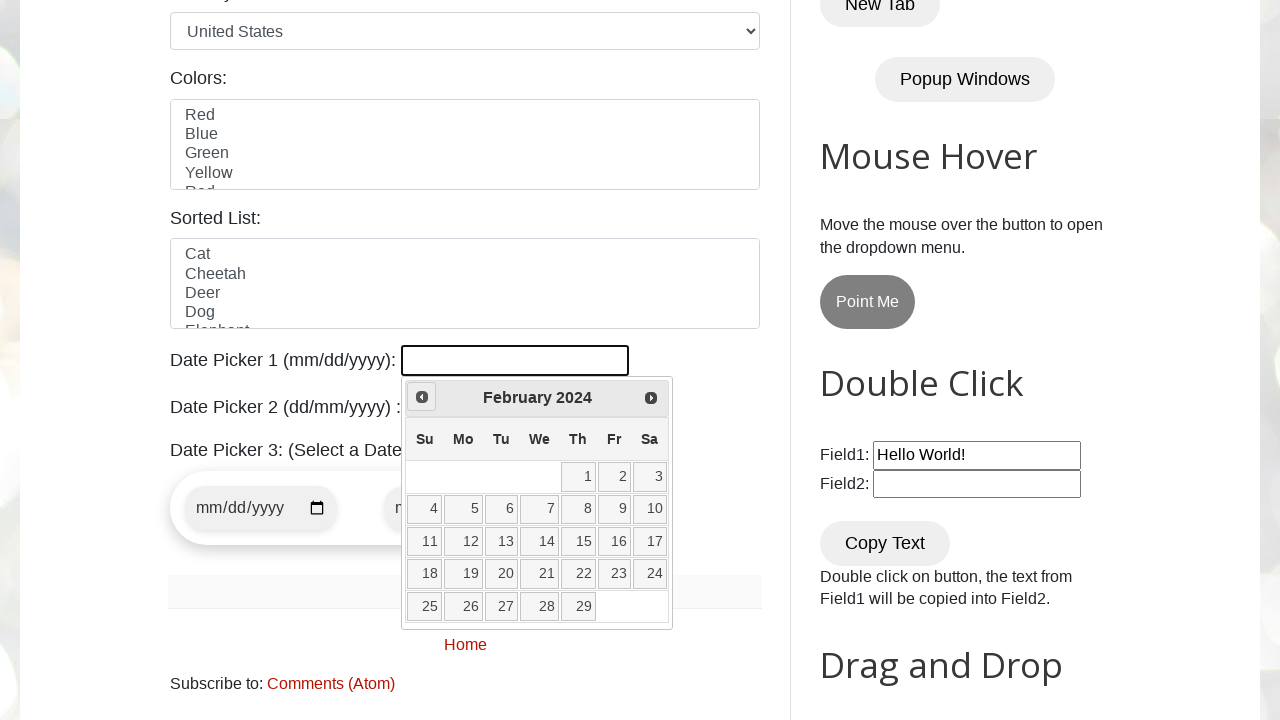

Waited for calendar to update after month navigation
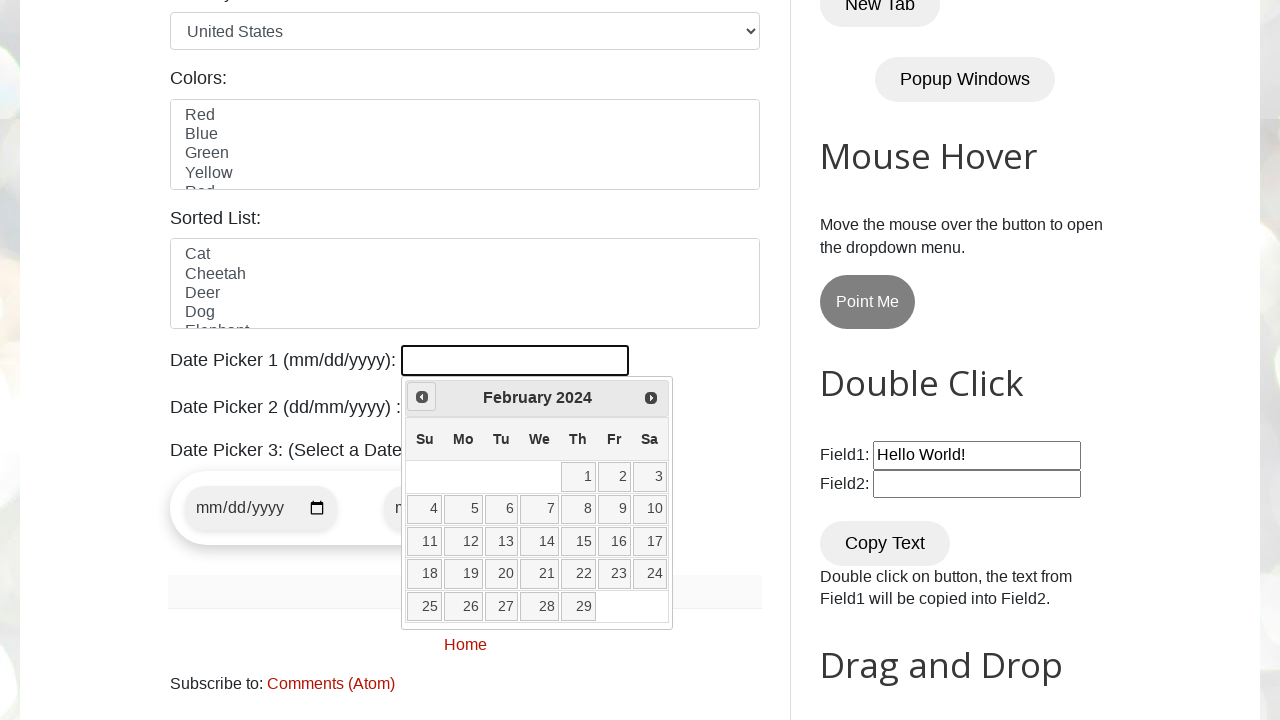

Clicked previous month button to navigate backward (current: February 2024) at (422, 397) on a[data-handler='prev']
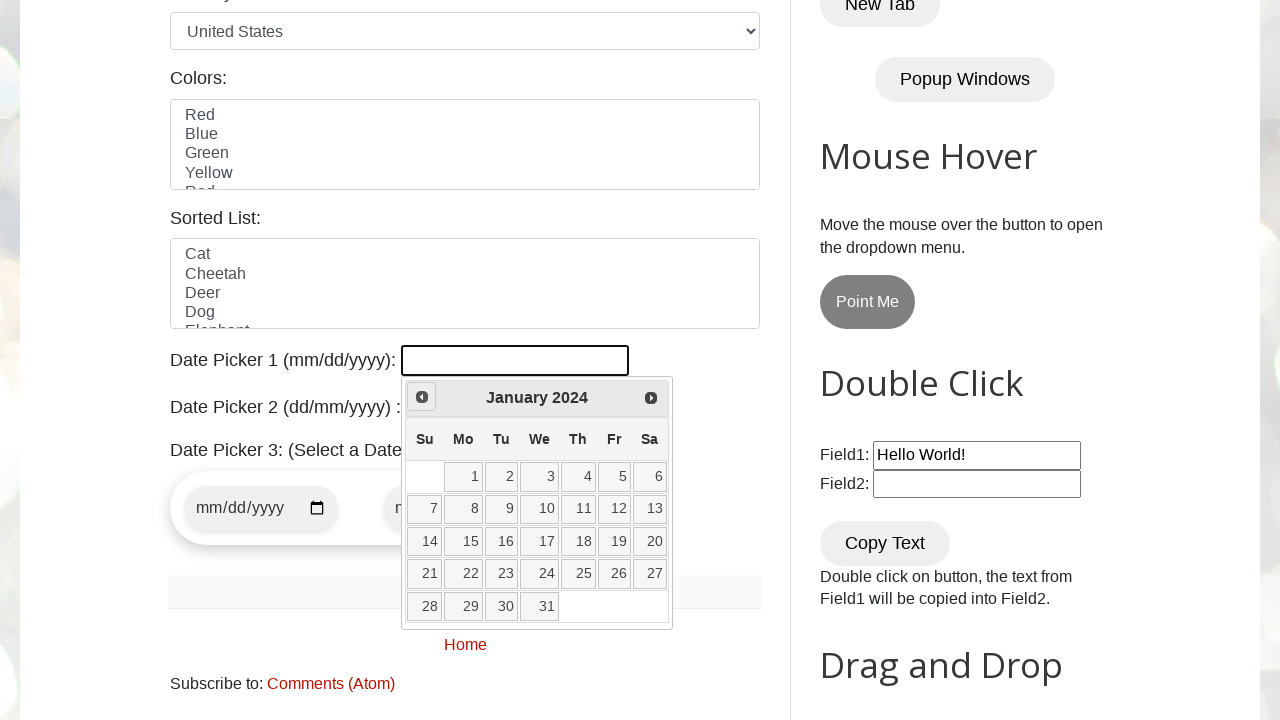

Waited for calendar to update after month navigation
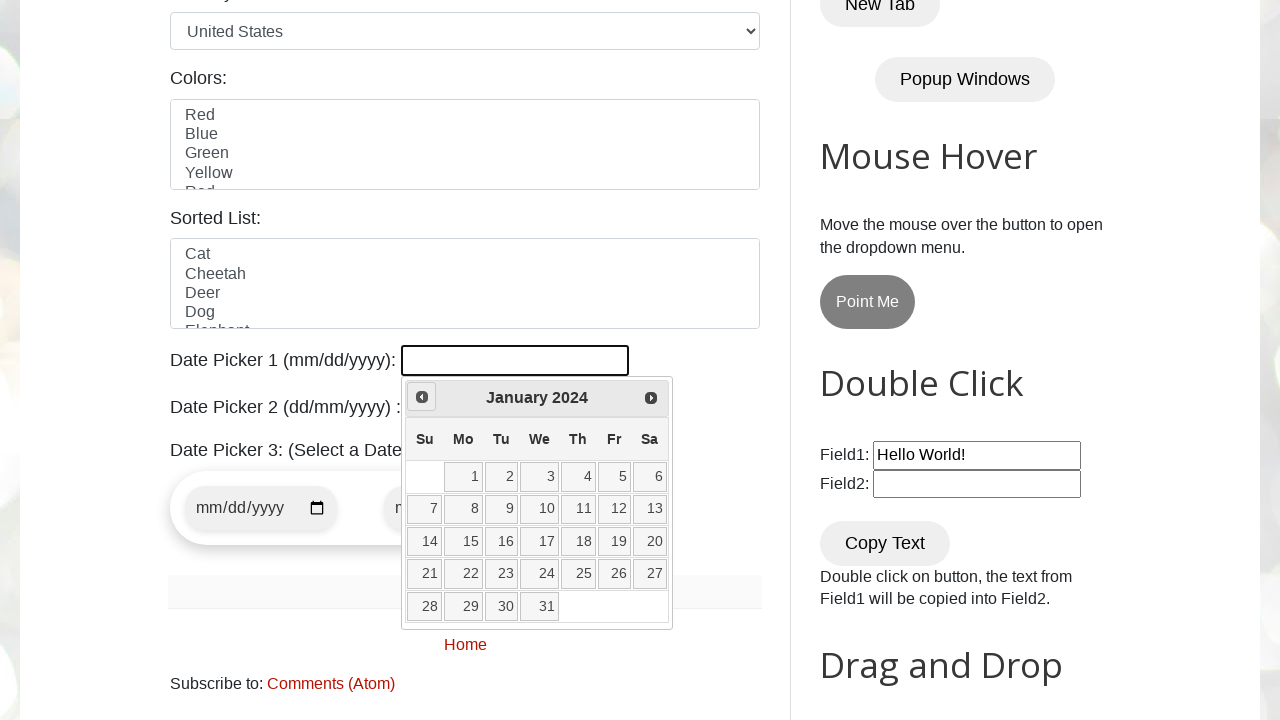

Selected day 20 from January 2024 calendar at (650, 542) on xpath=//a[text()='20']
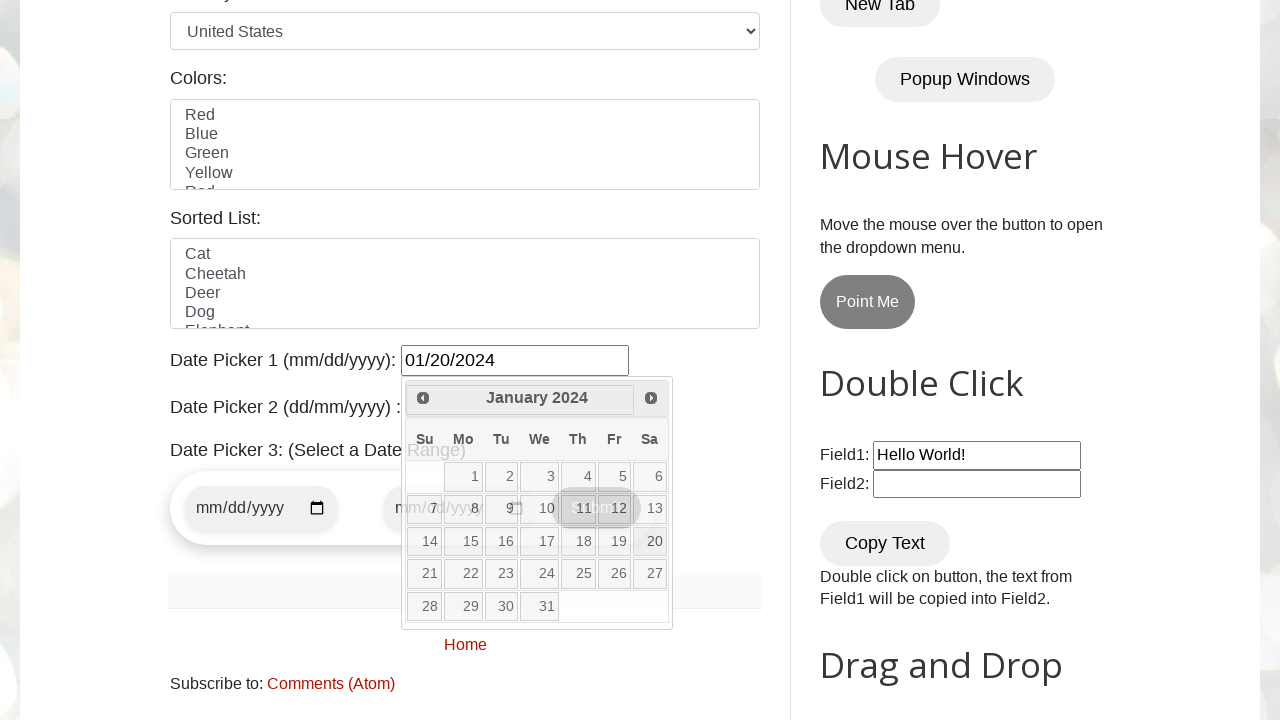

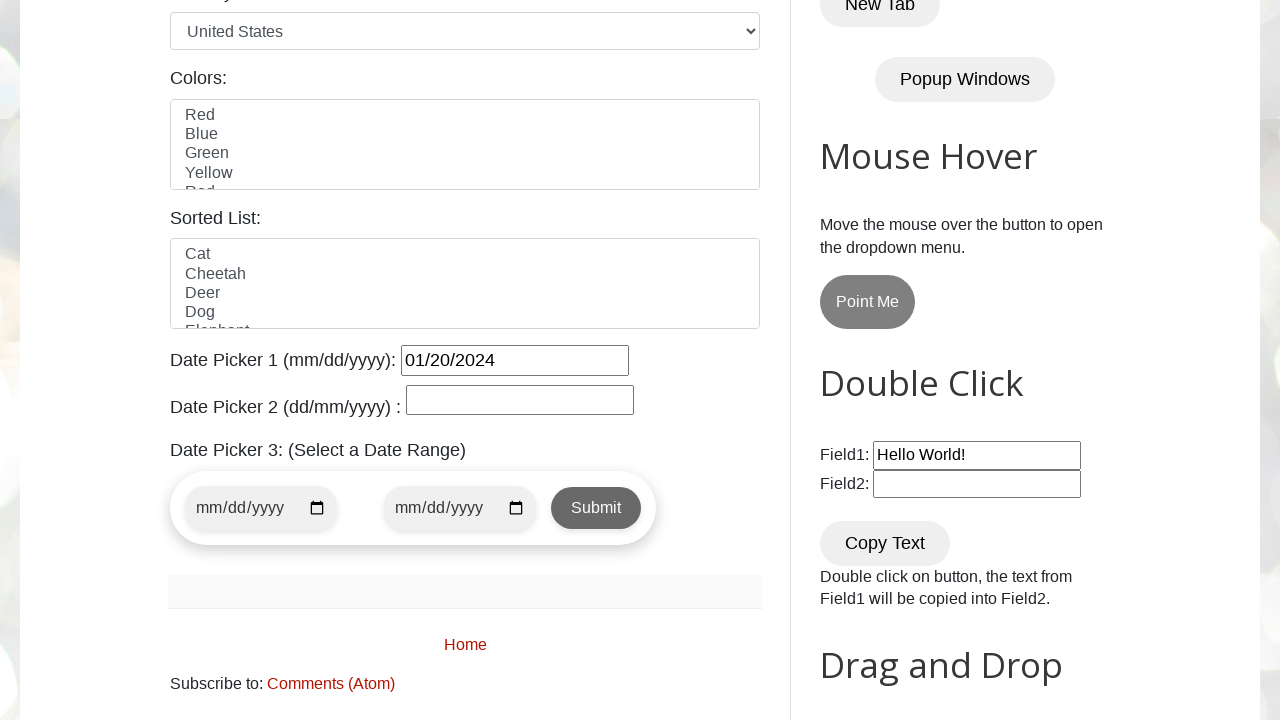